Tests dropdown selection functionality by selecting "Arizona" from a state dropdown, verifying the selection, and iterating through all dropdown options

Starting URL: https://testcenter.techproeducation.com/index.php?page=dropdown

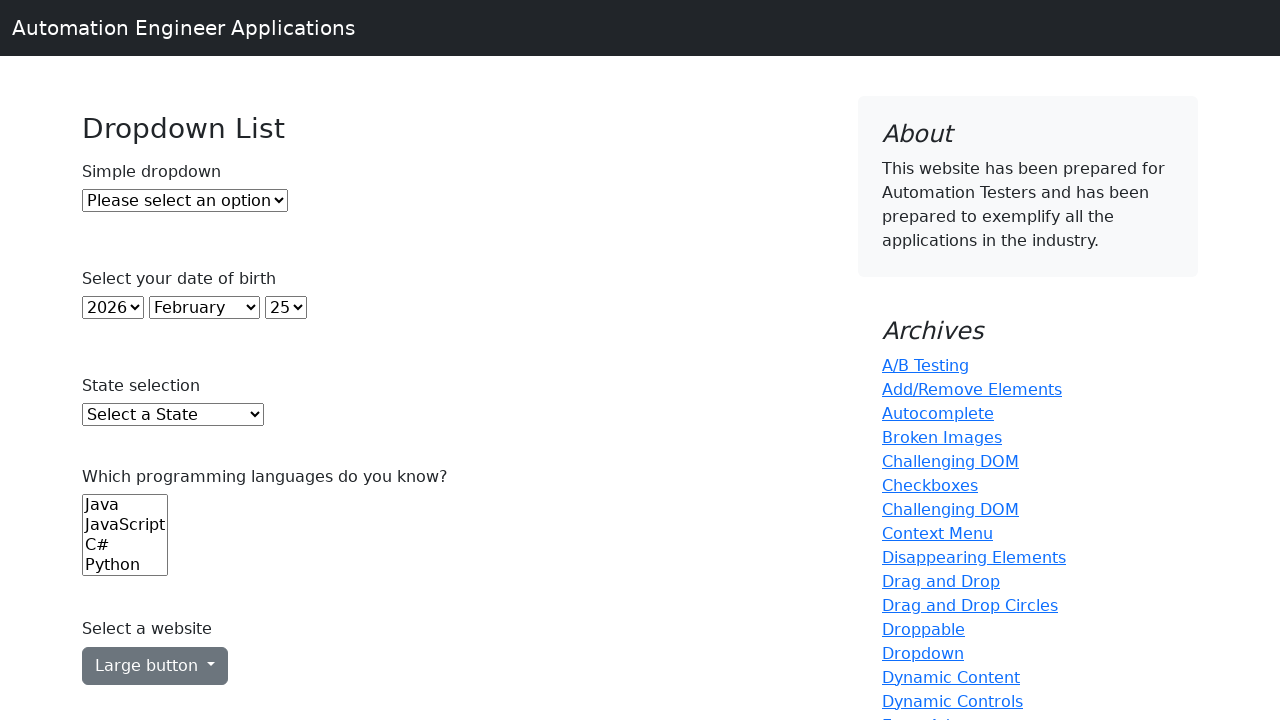

Selected 'Arizona' from state dropdown on select#state
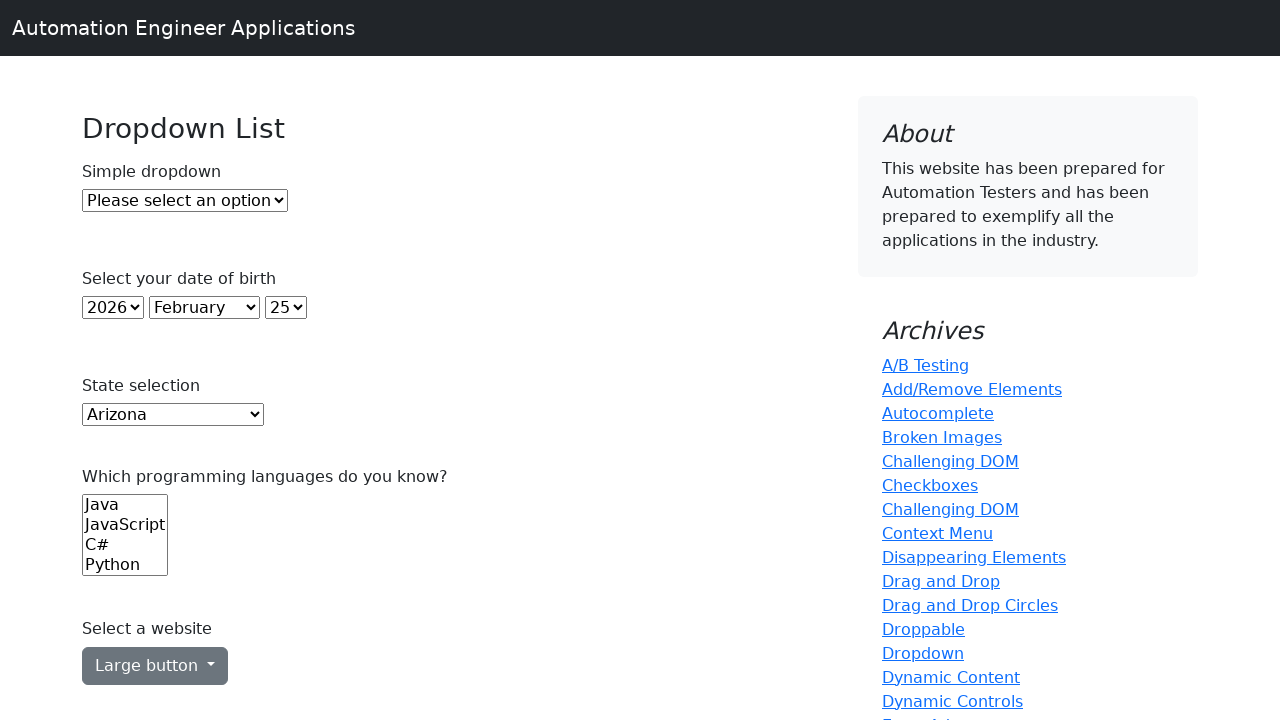

Retrieved the currently selected option value from dropdown
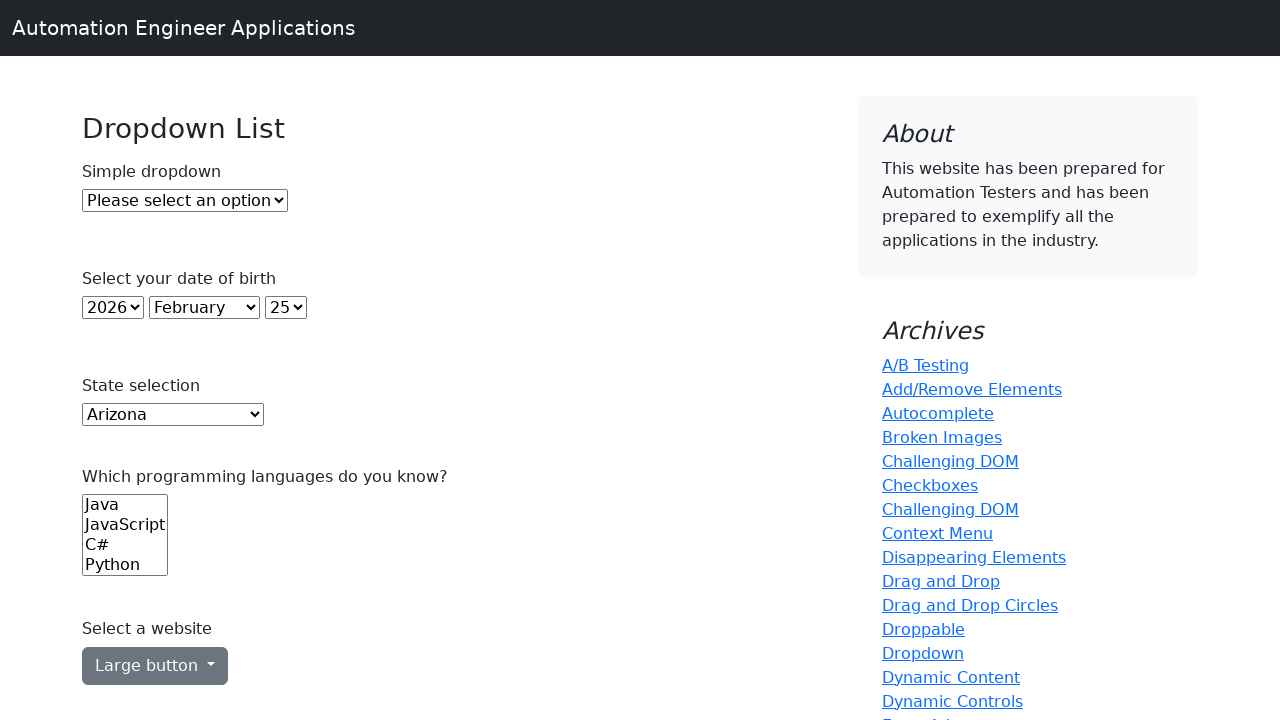

Verified that 'Arizona' is the selected option in the dropdown
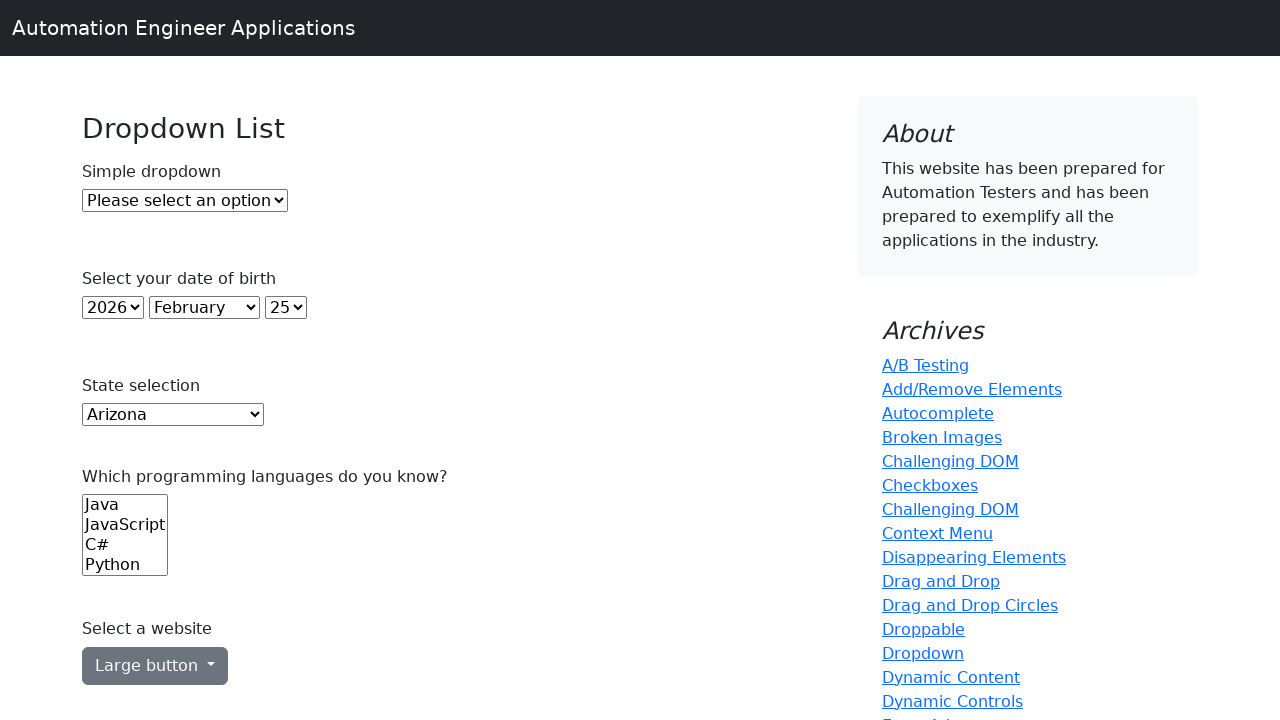

Retrieved all available options from the state dropdown
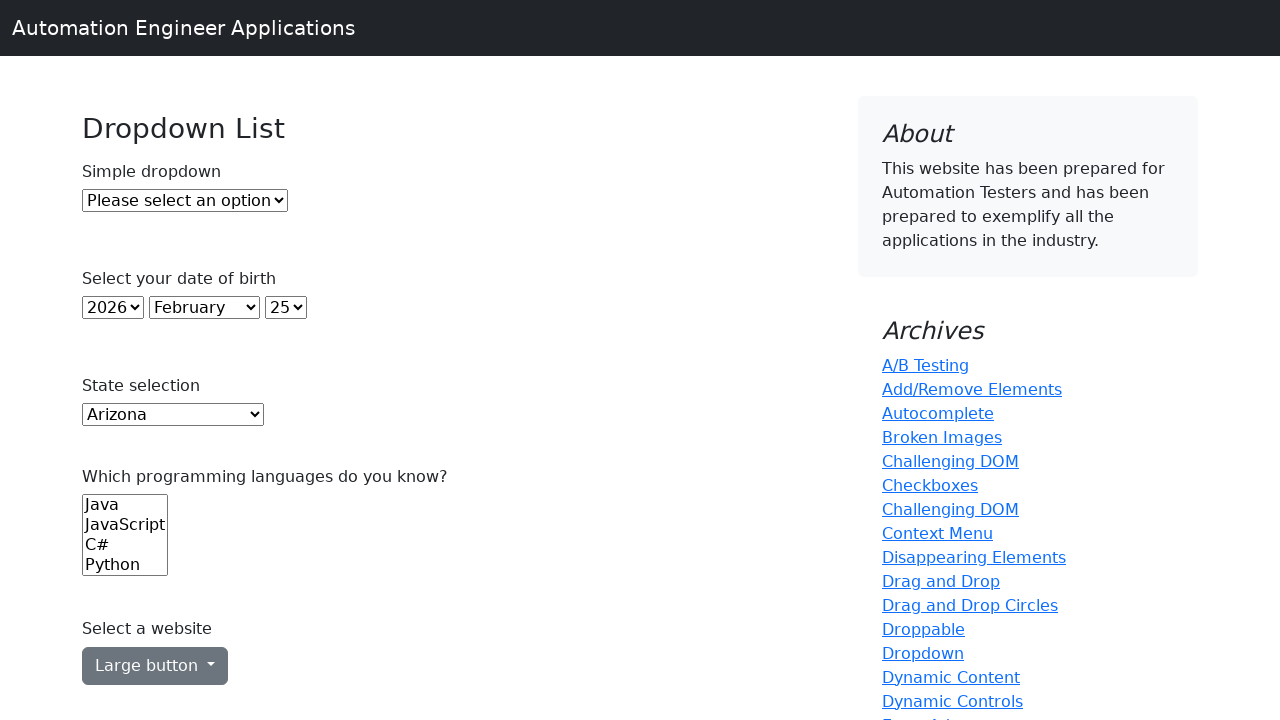

Printed dropdown option: Select a State
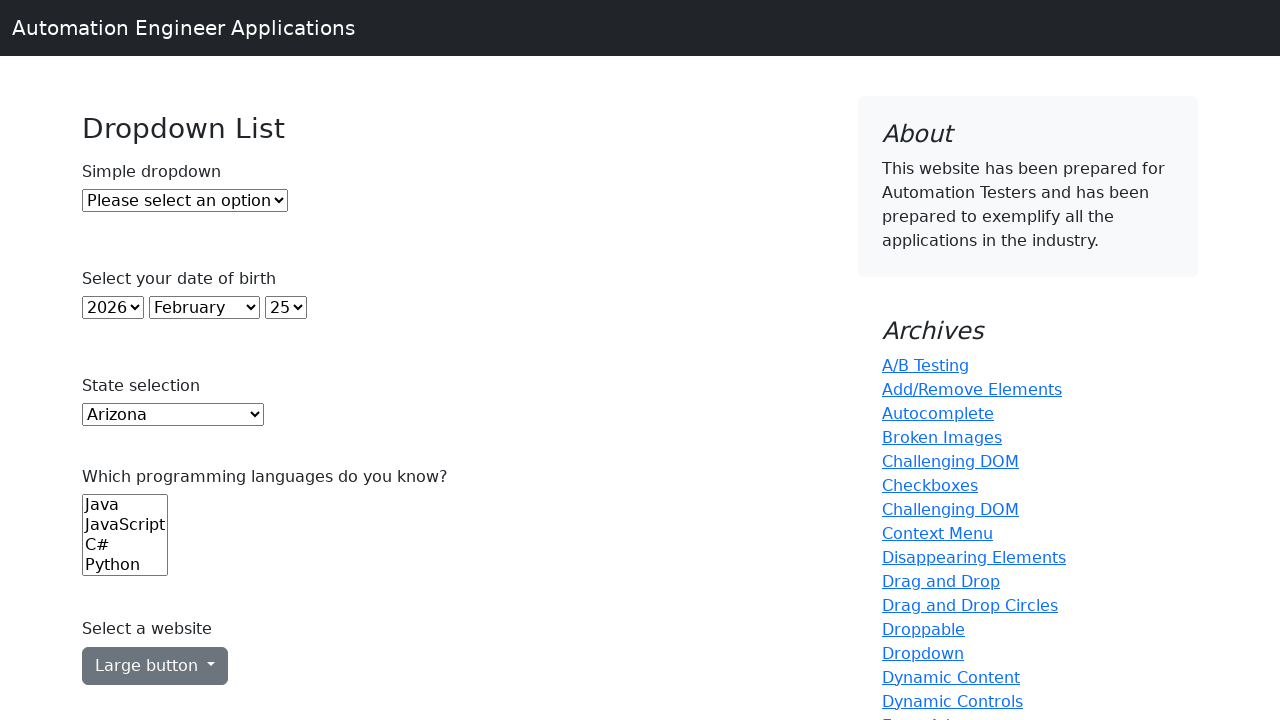

Printed dropdown option: Alabama
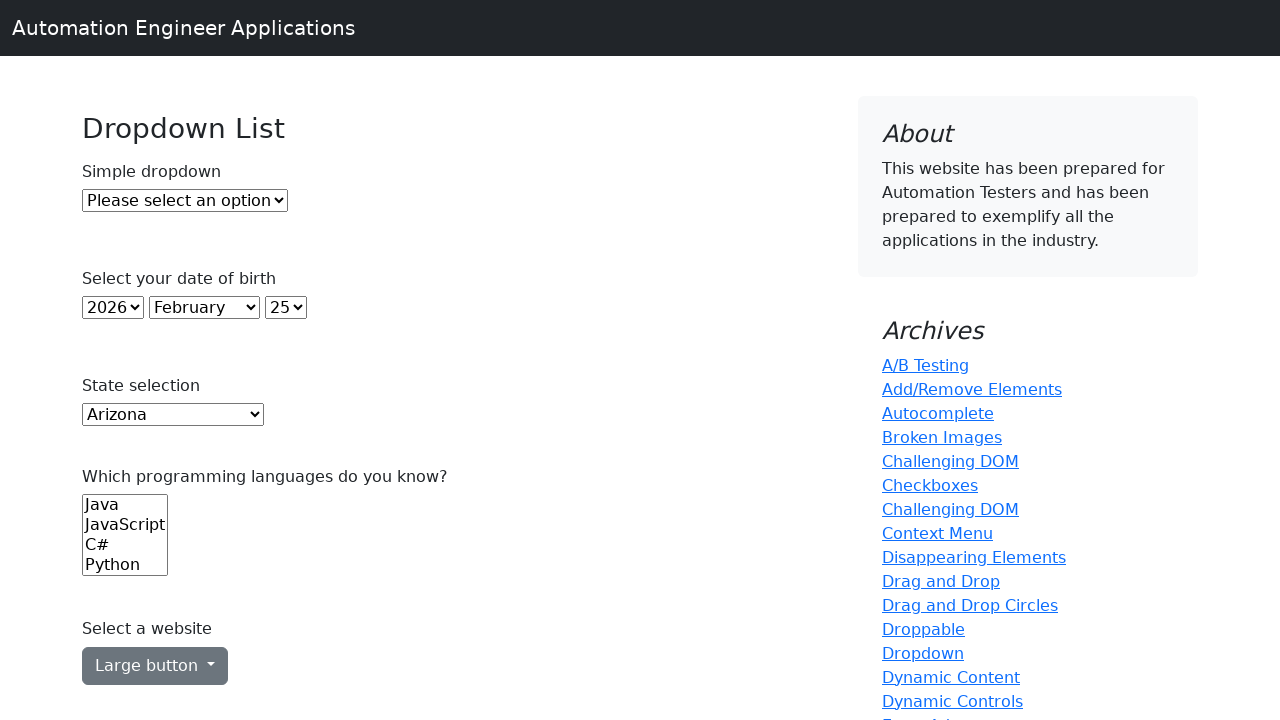

Printed dropdown option: Alaska
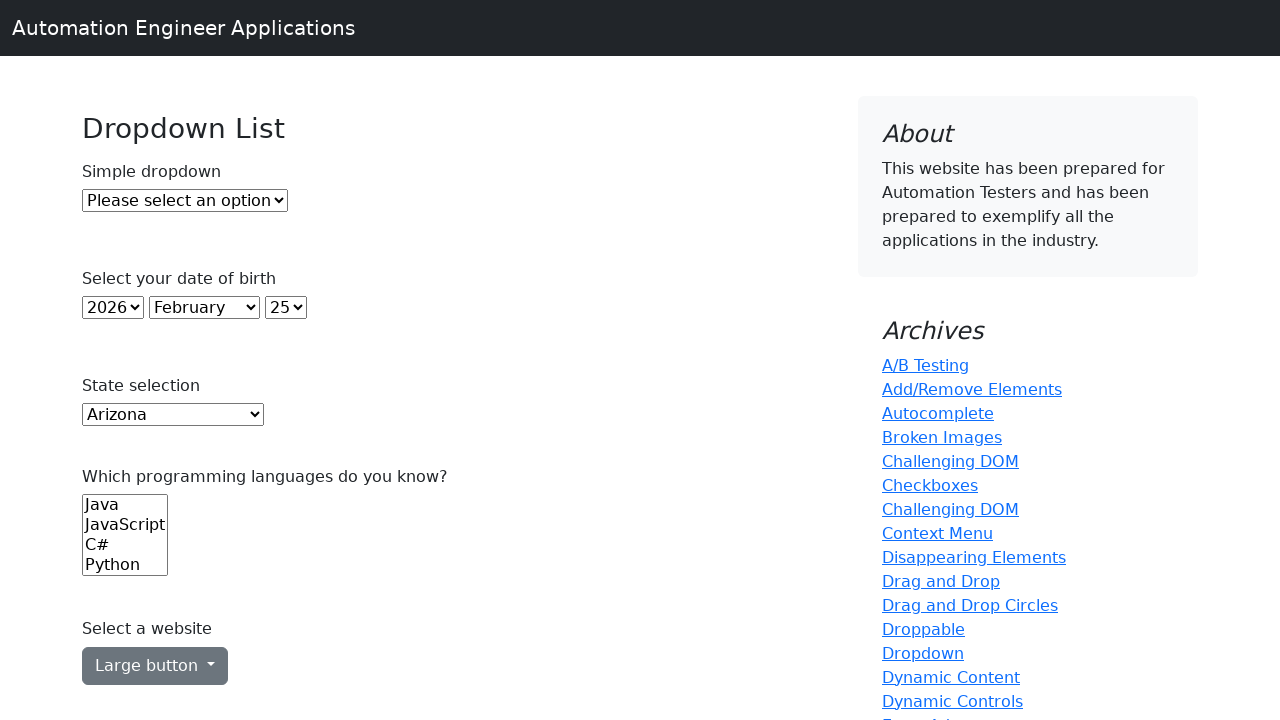

Printed dropdown option: Arizona
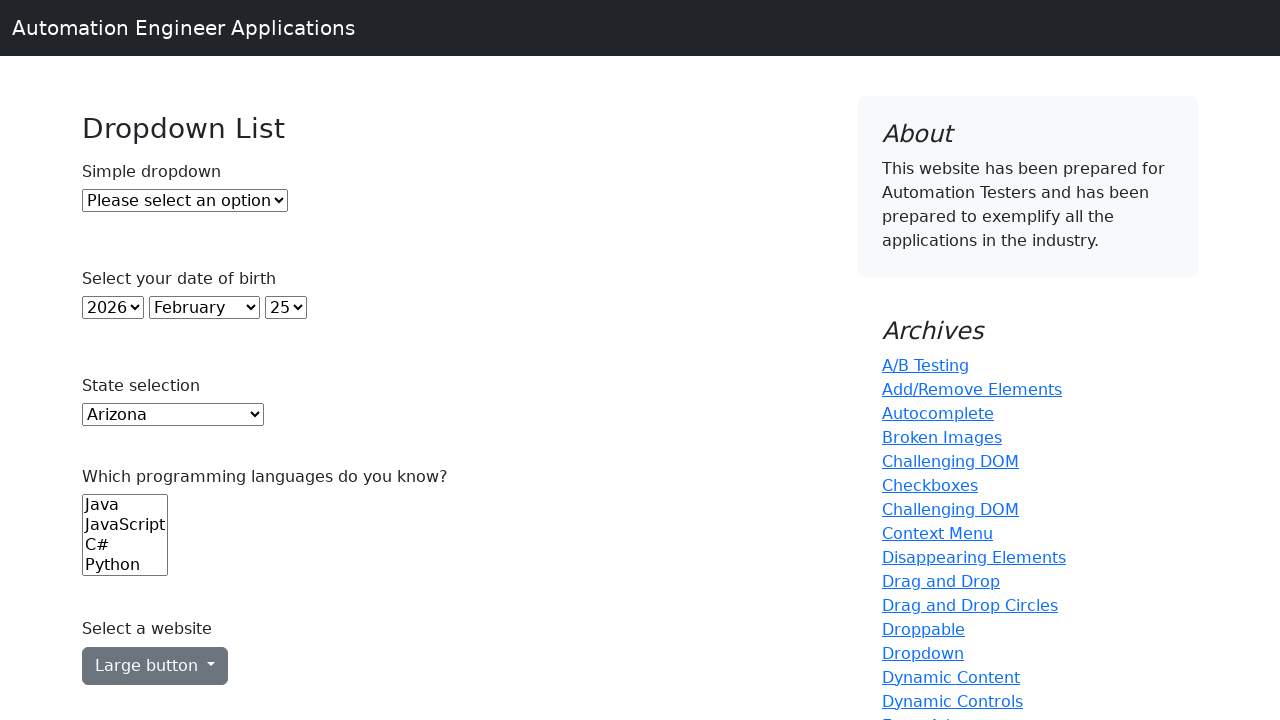

Printed dropdown option: Arkansas
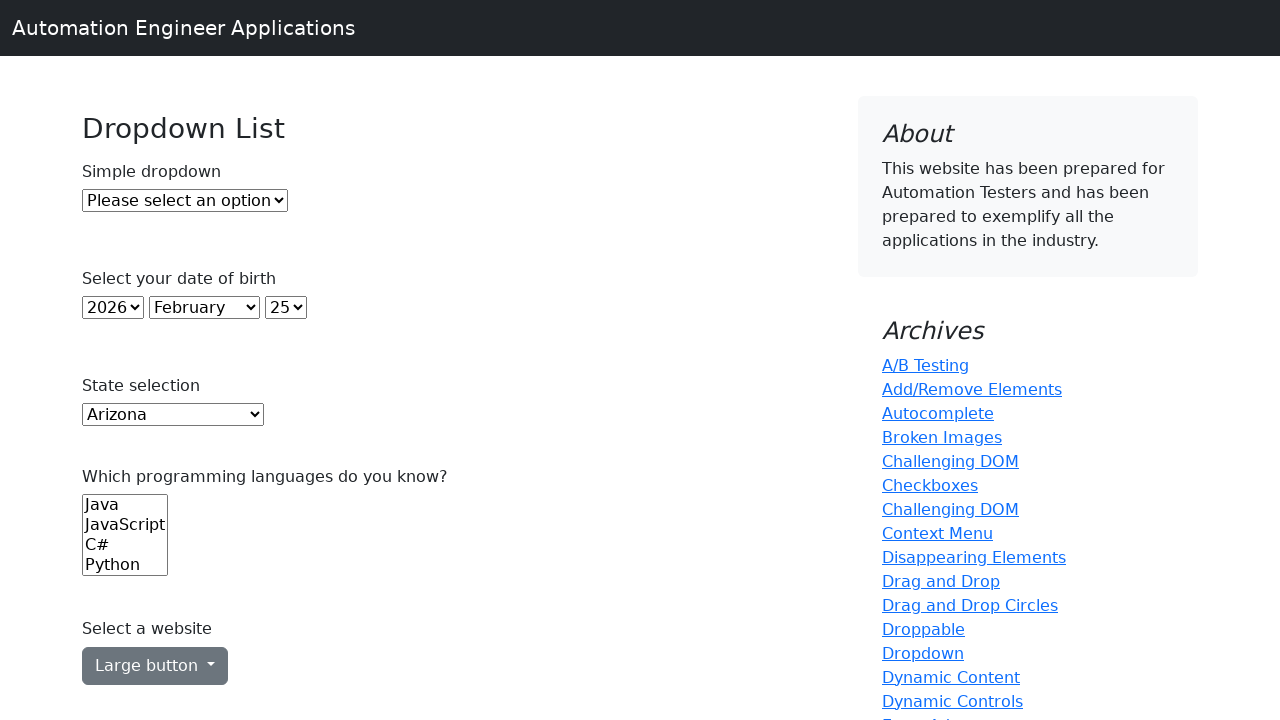

Printed dropdown option: California
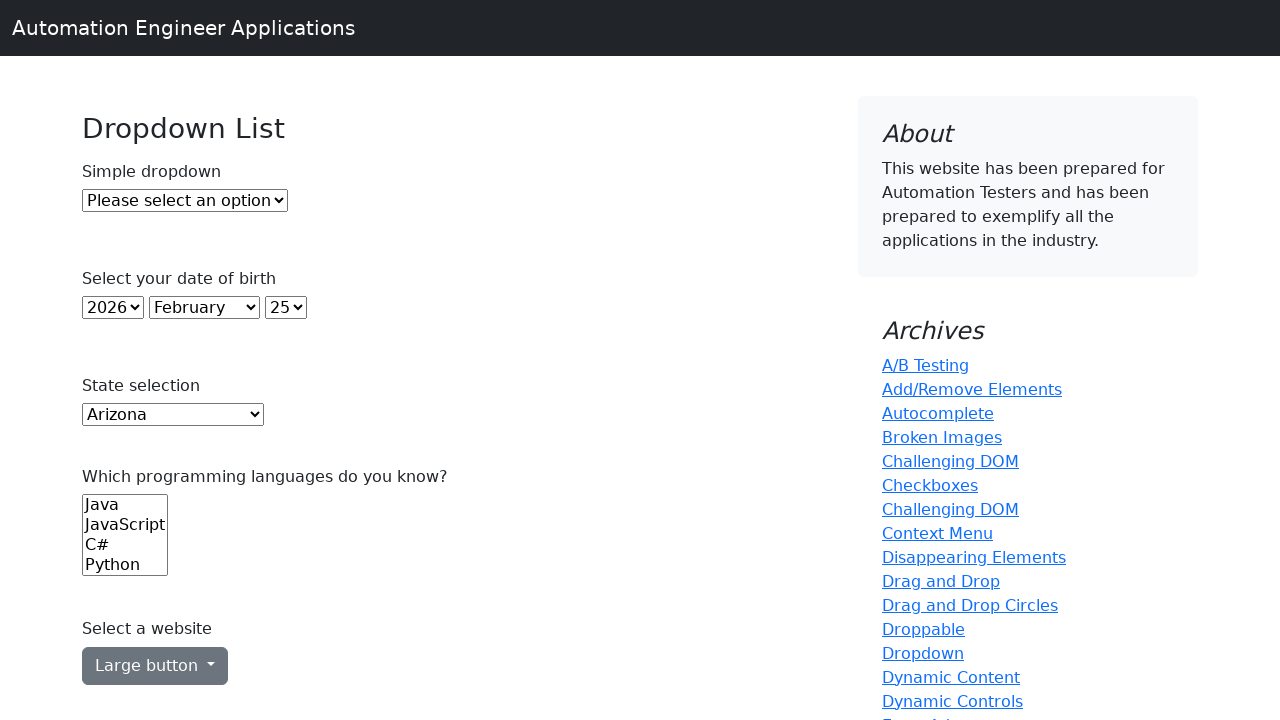

Printed dropdown option: Colorado
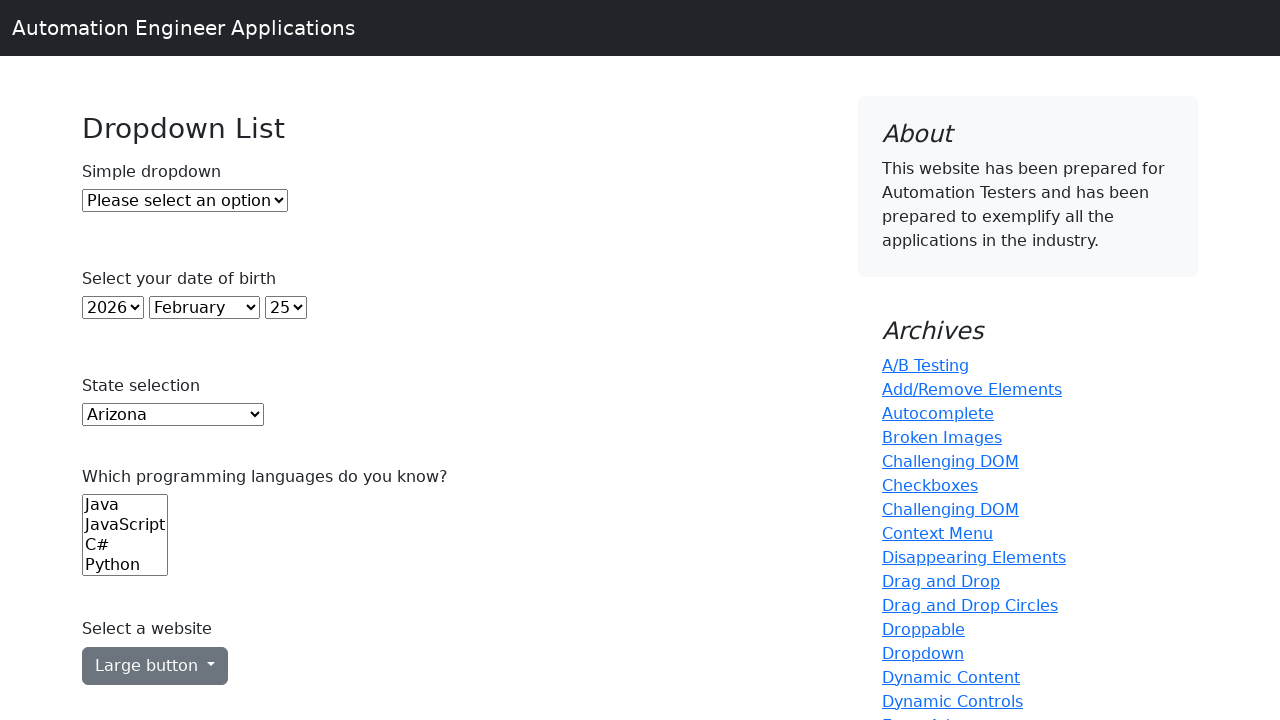

Printed dropdown option: Connecticut
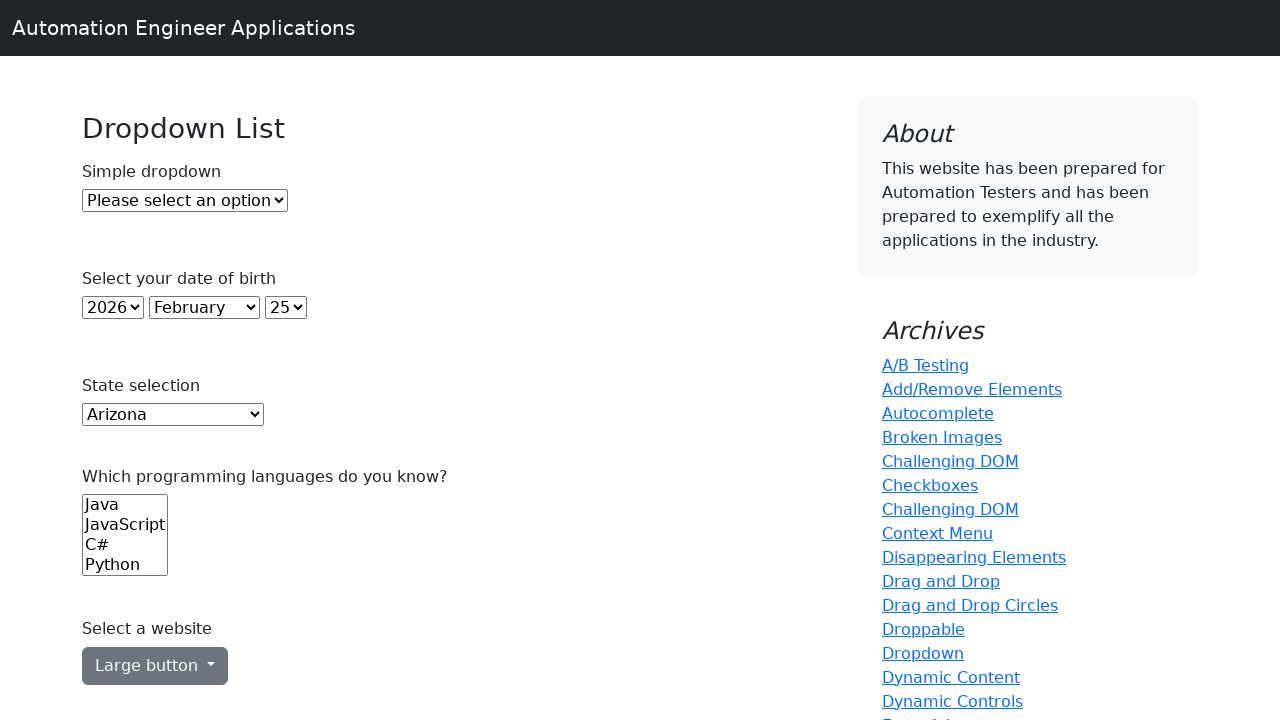

Printed dropdown option: Delaware
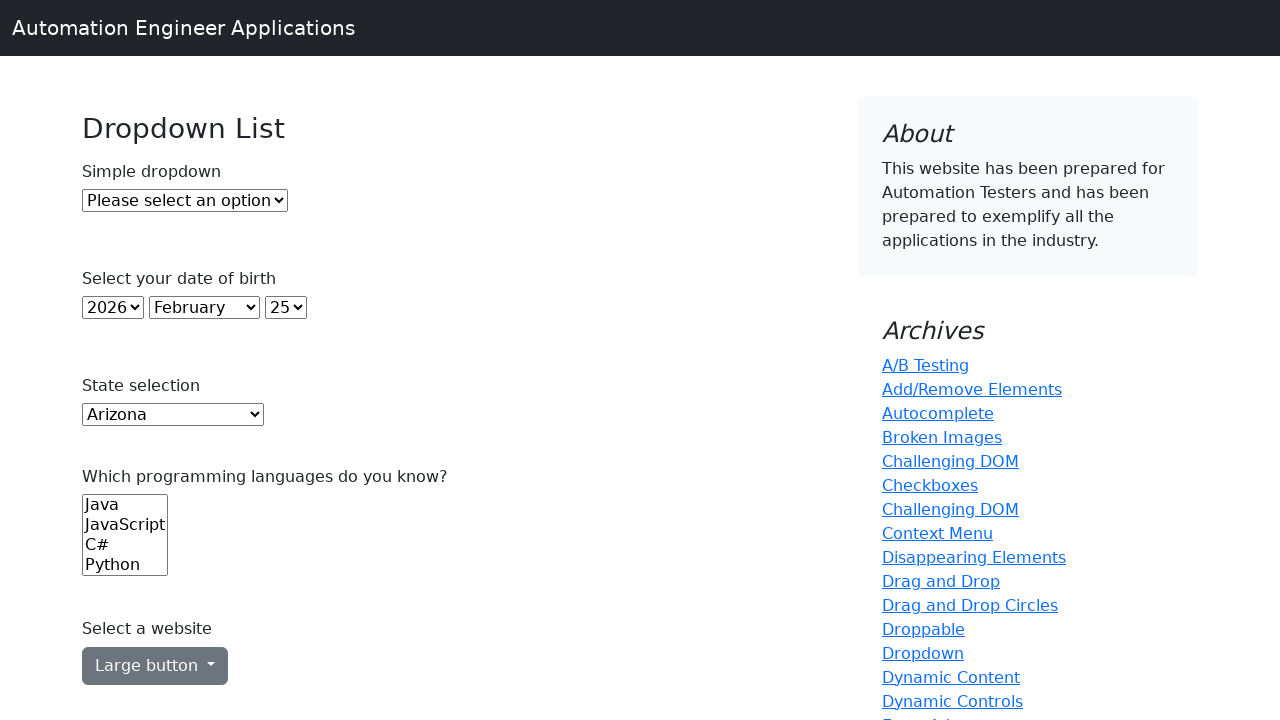

Printed dropdown option: District Of Columbia
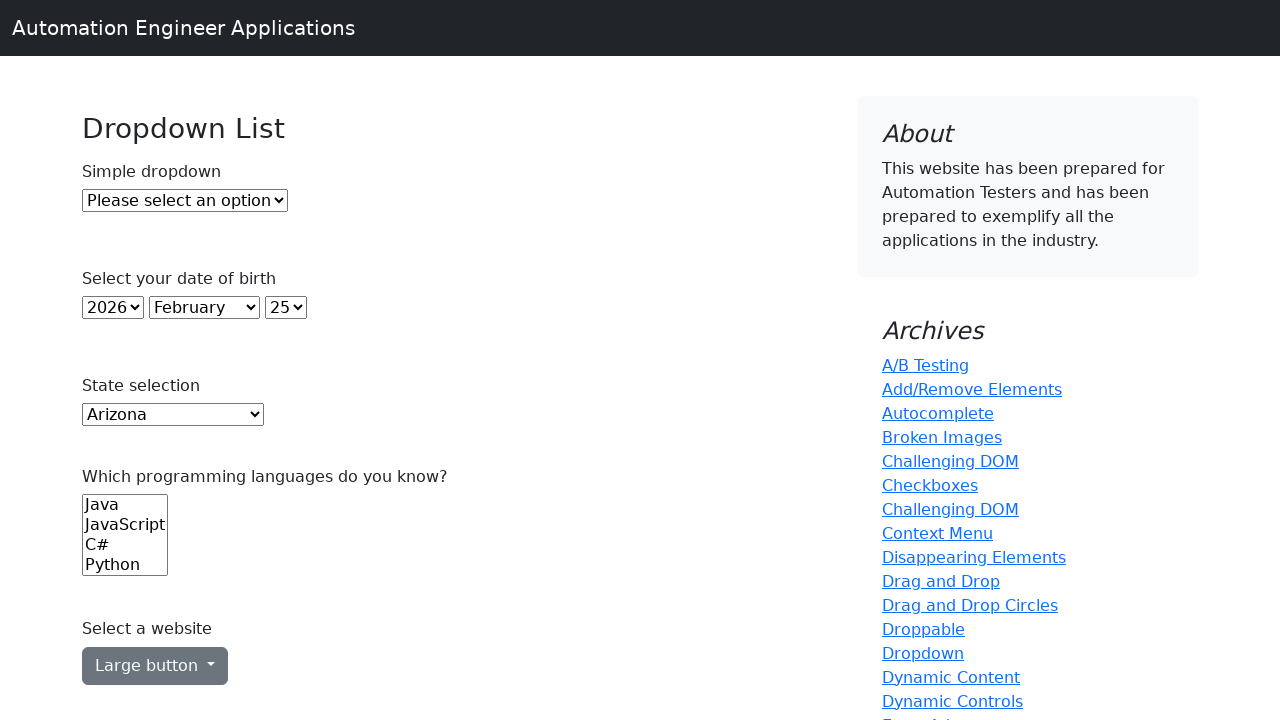

Printed dropdown option: Florida
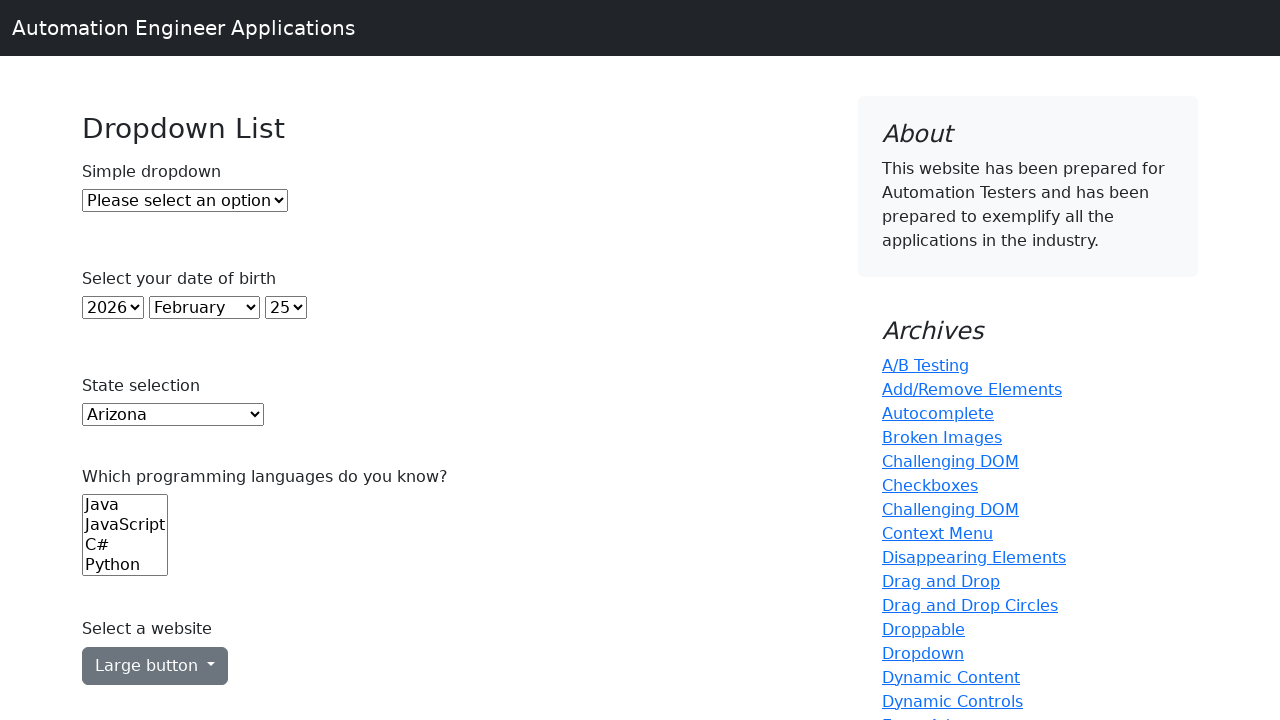

Printed dropdown option: Georgia
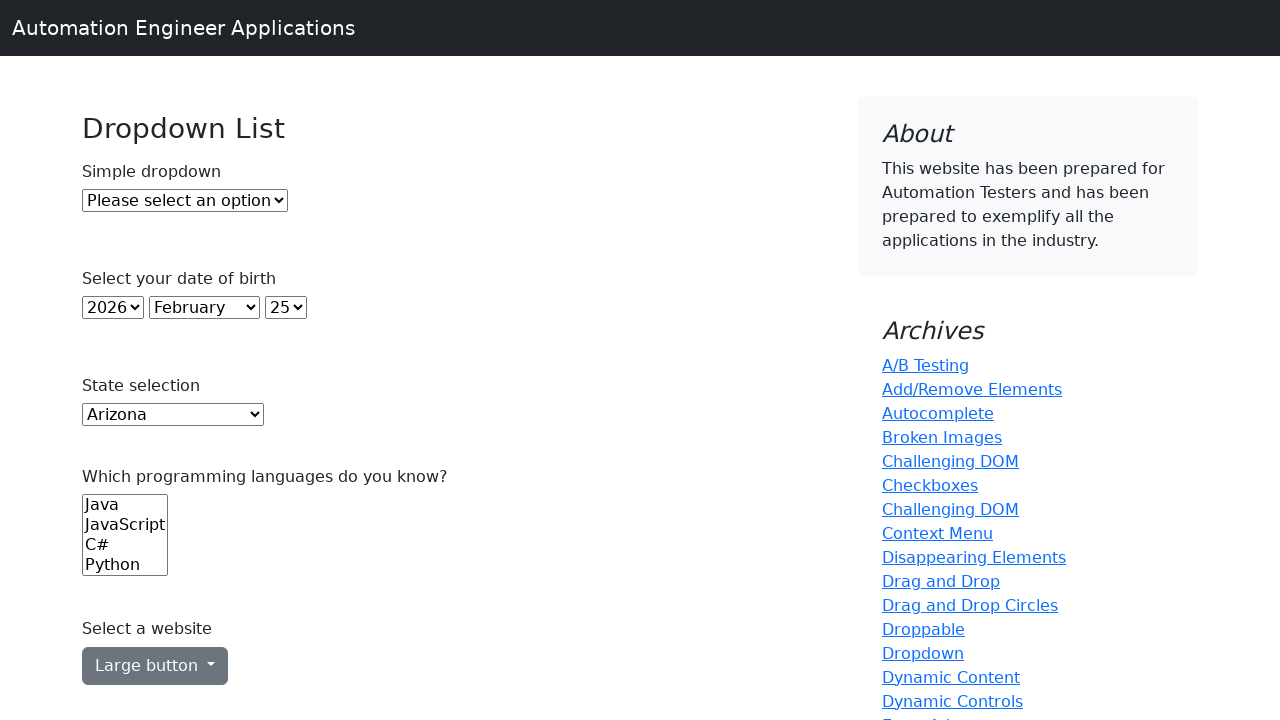

Printed dropdown option: Hawaii
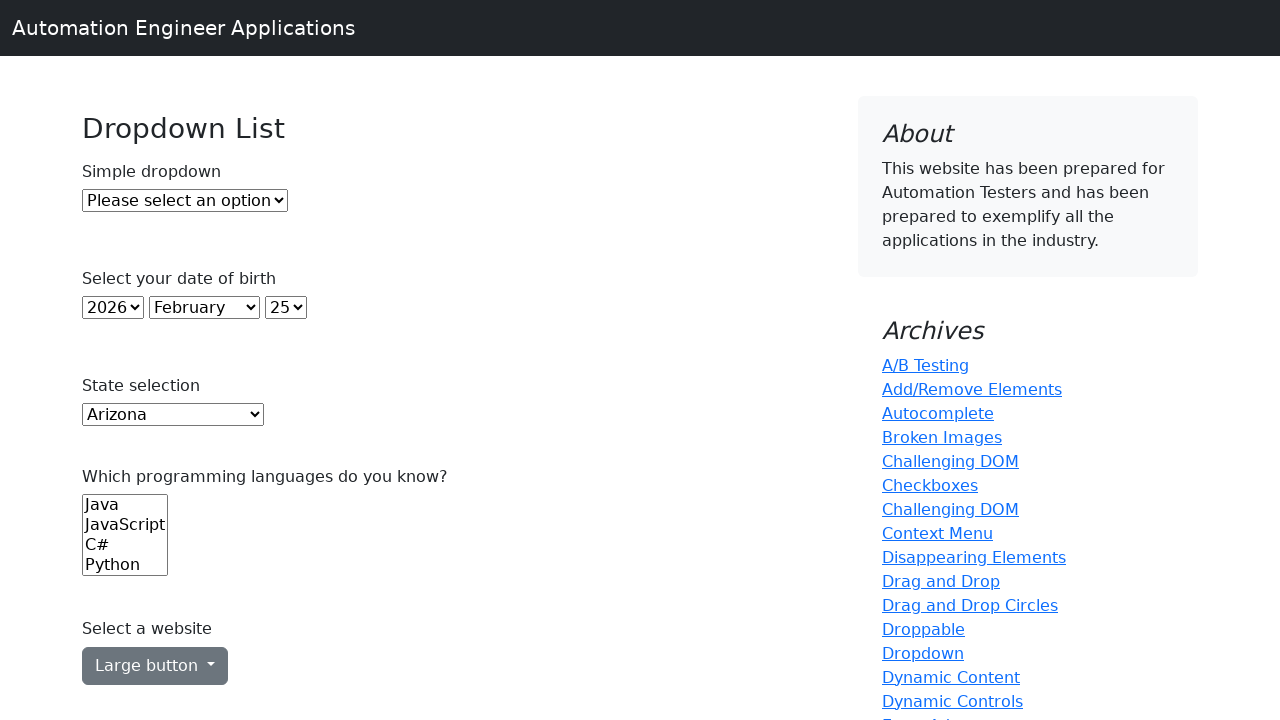

Printed dropdown option: Idaho
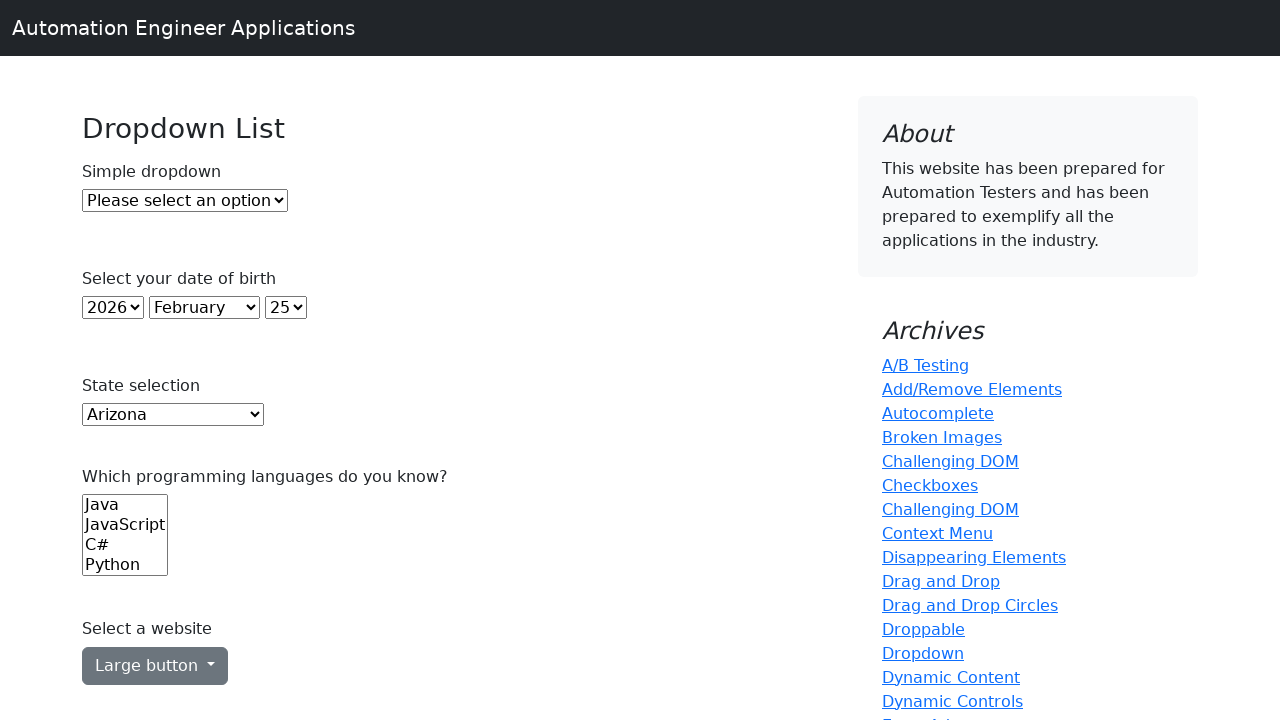

Printed dropdown option: Illinois
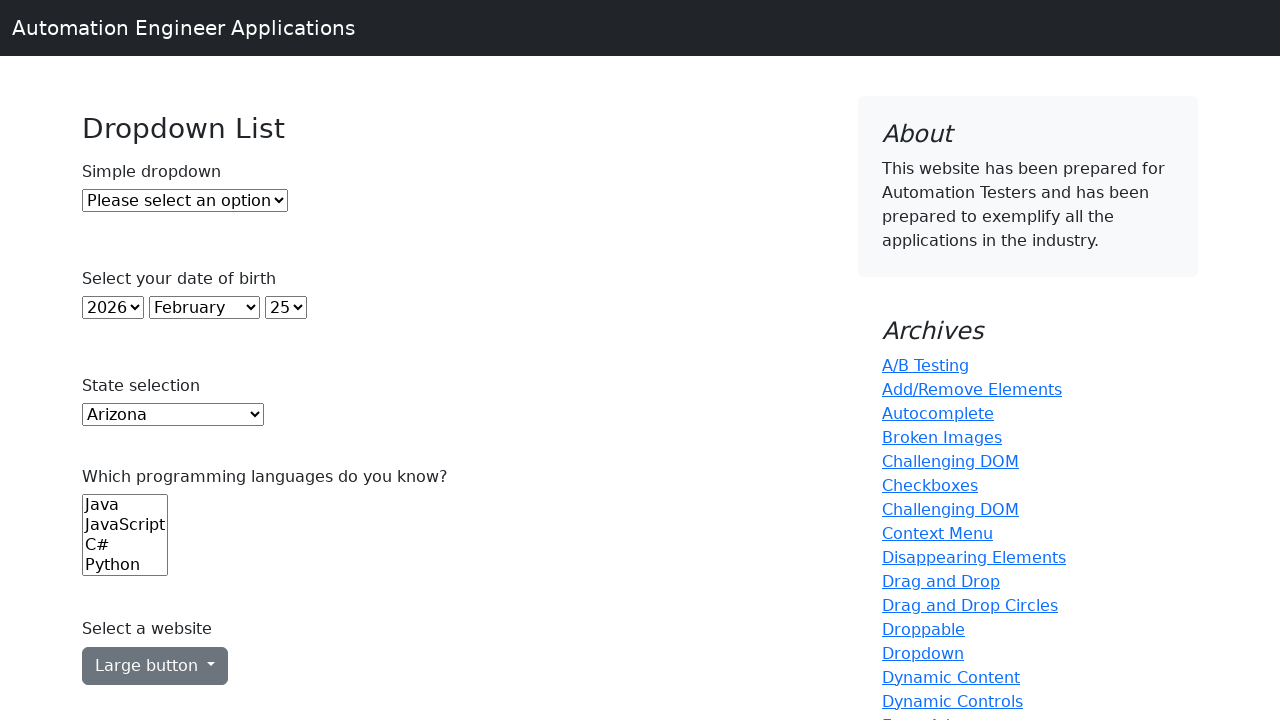

Printed dropdown option: Indiana
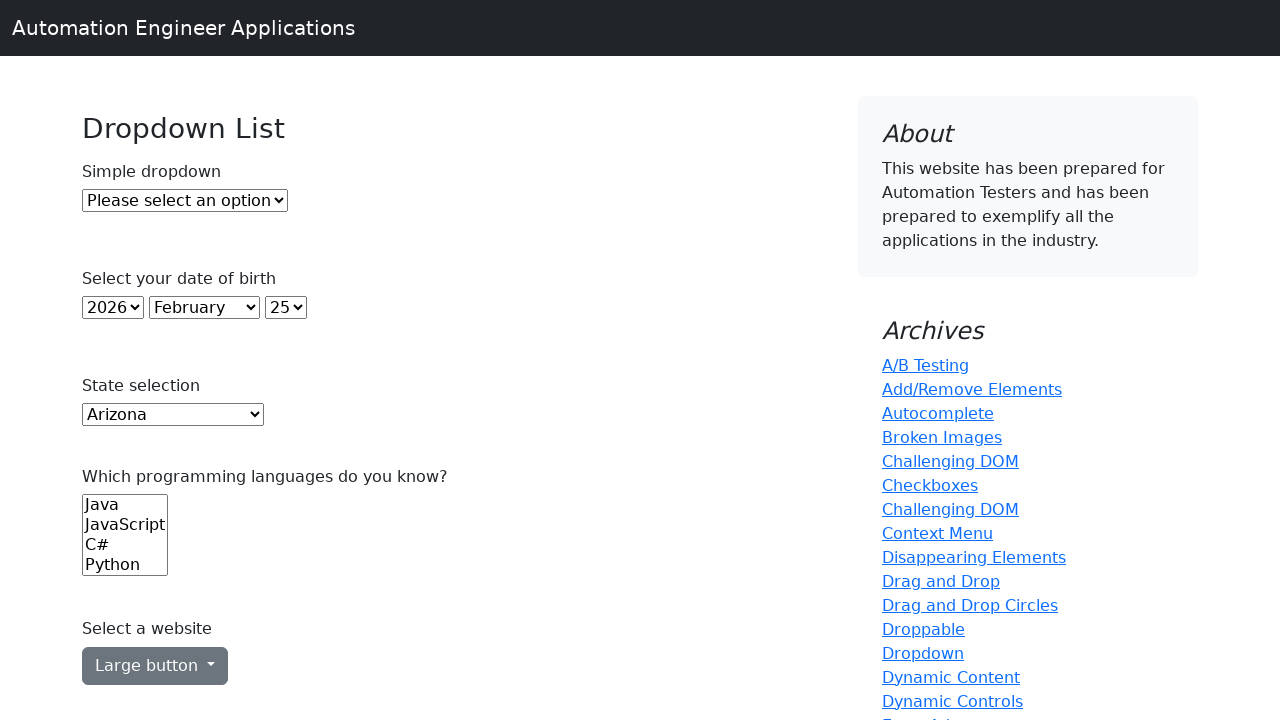

Printed dropdown option: Iowa
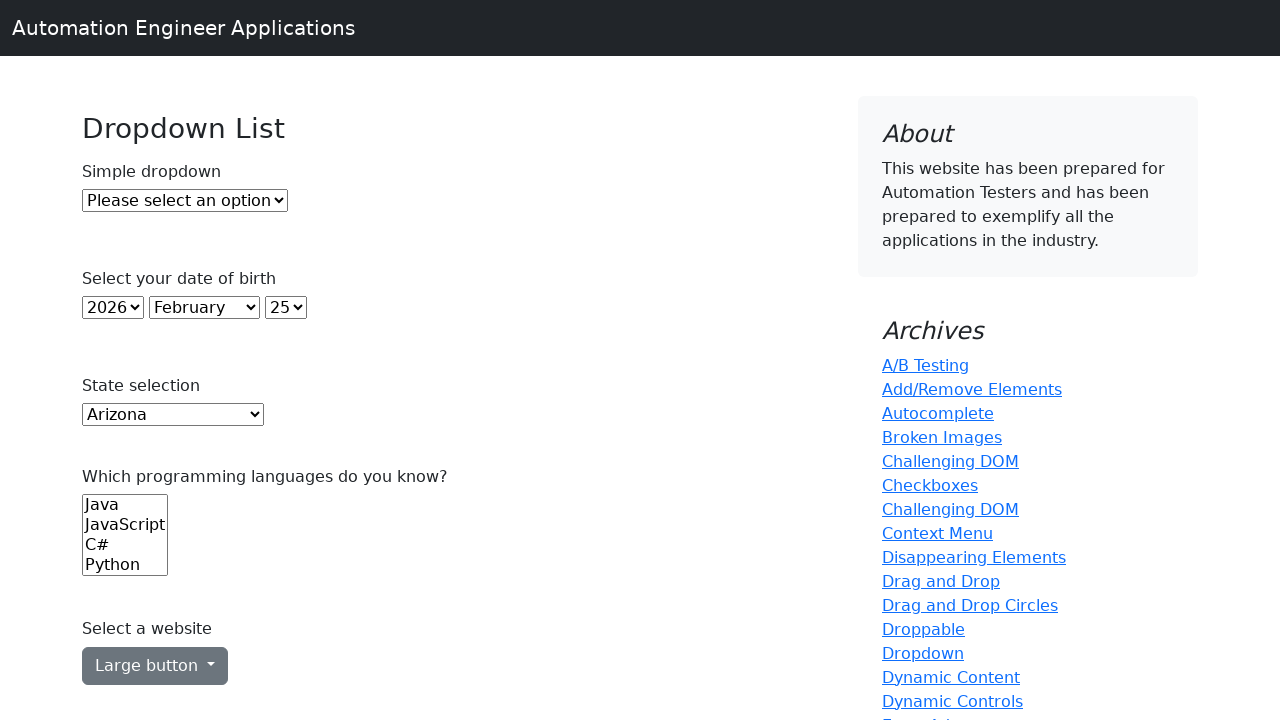

Printed dropdown option: Kansas
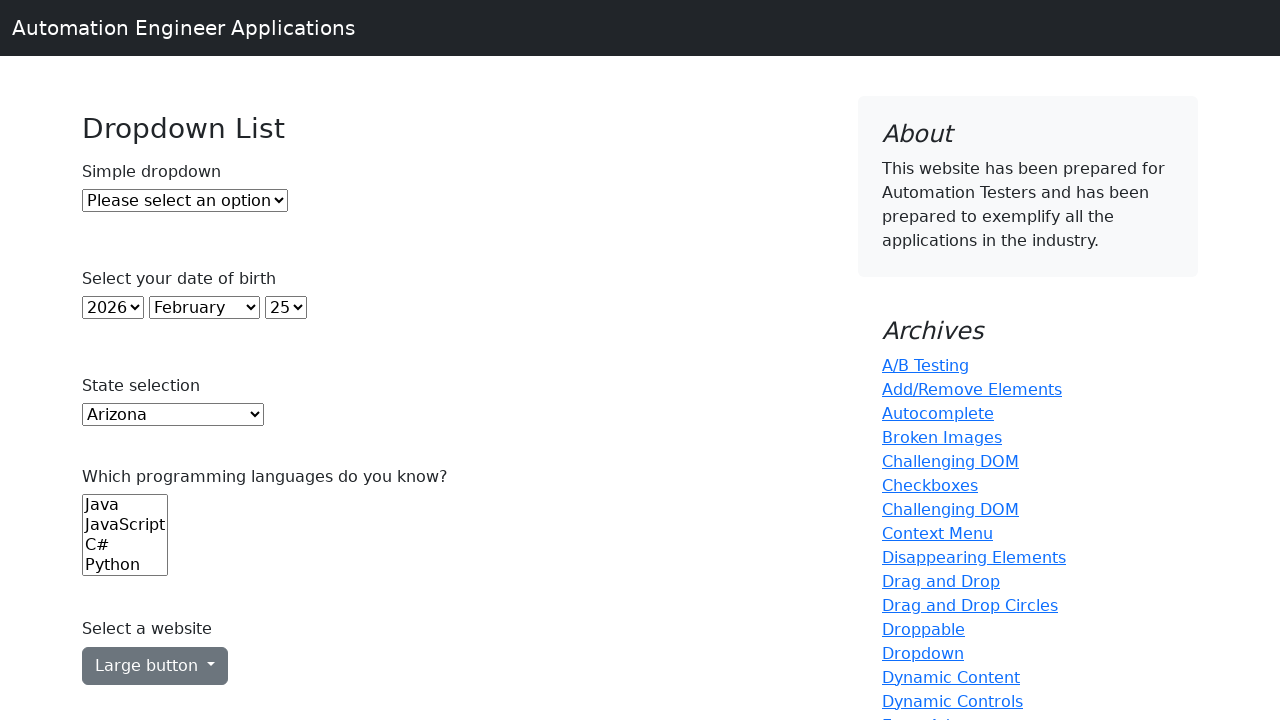

Printed dropdown option: Kentucky
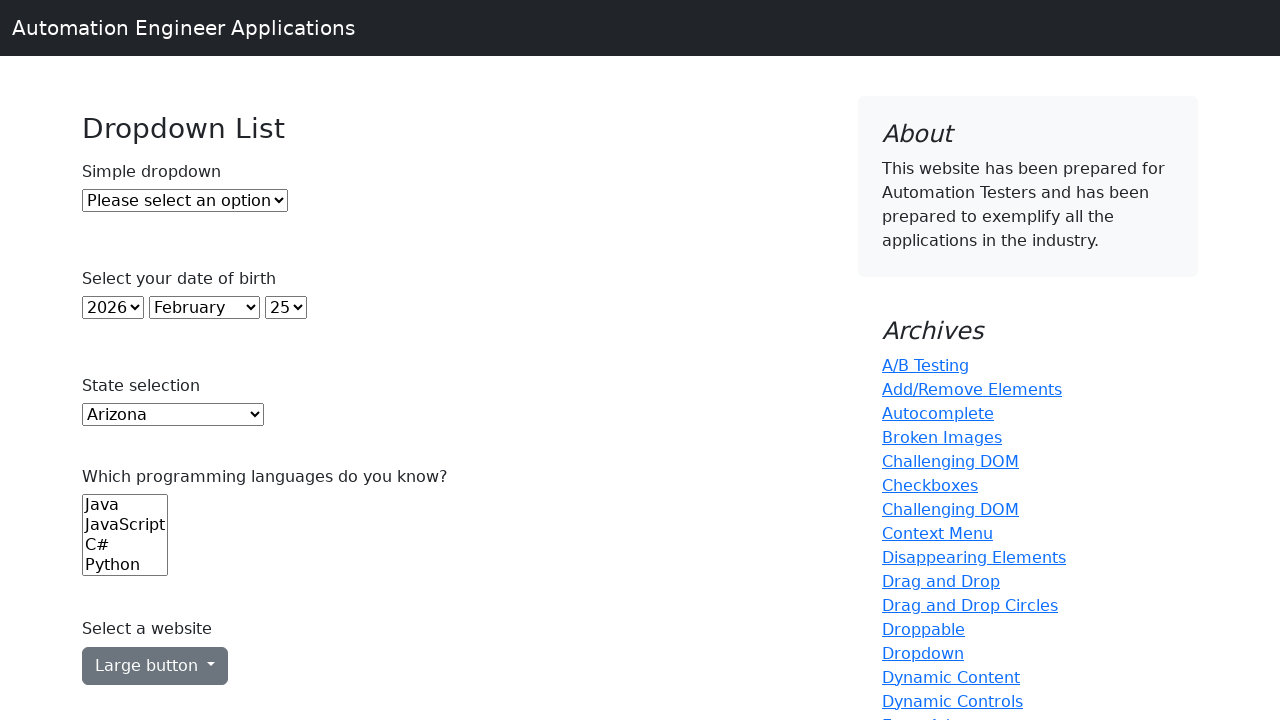

Printed dropdown option: Louisiana
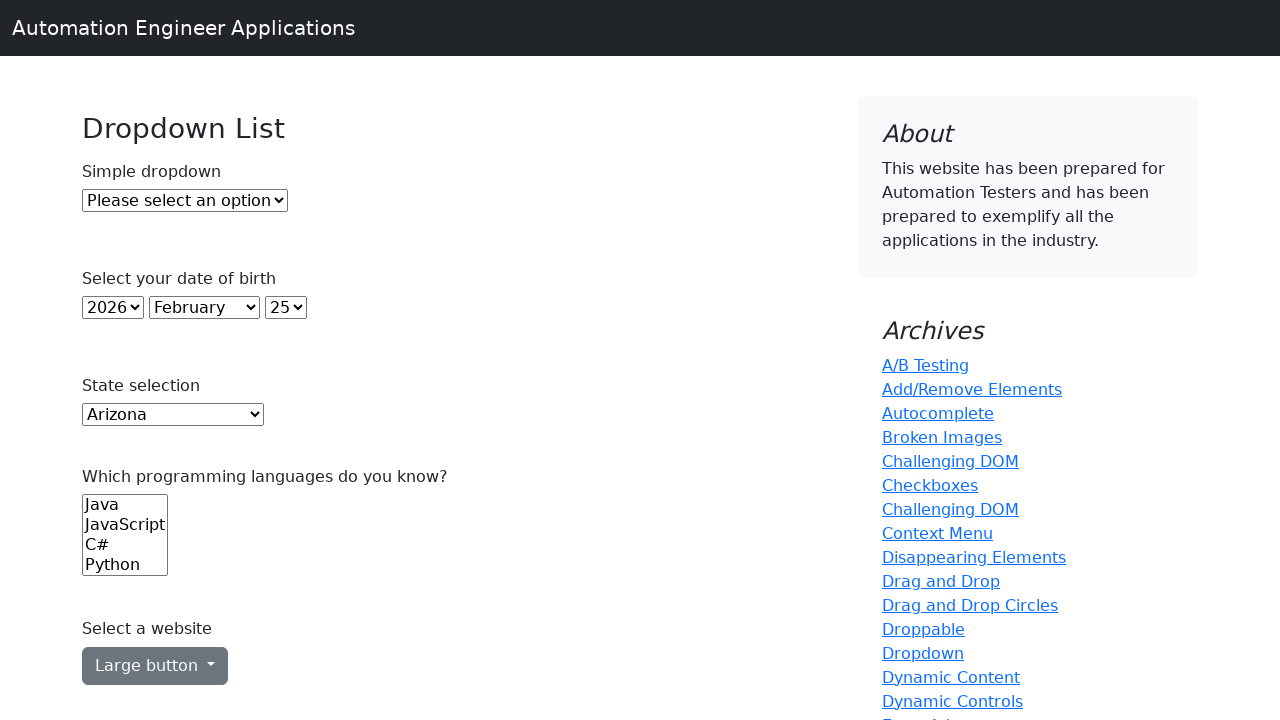

Printed dropdown option: Maine
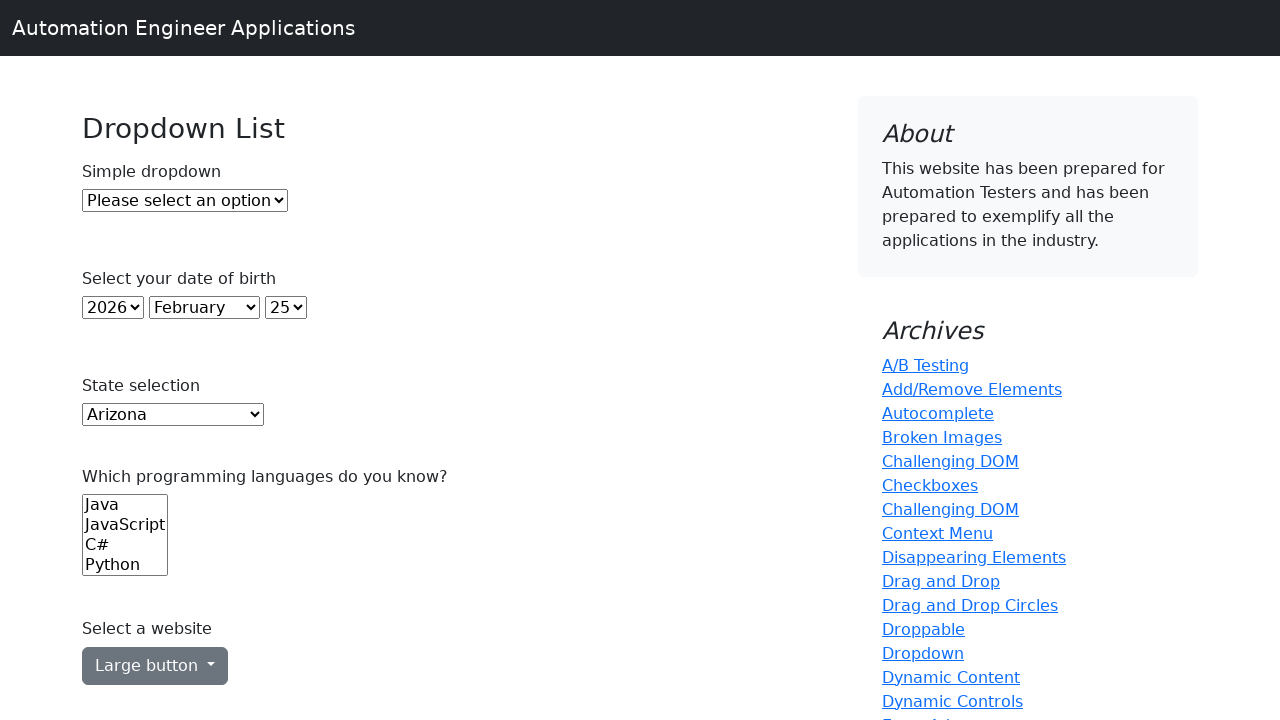

Printed dropdown option: Maryland
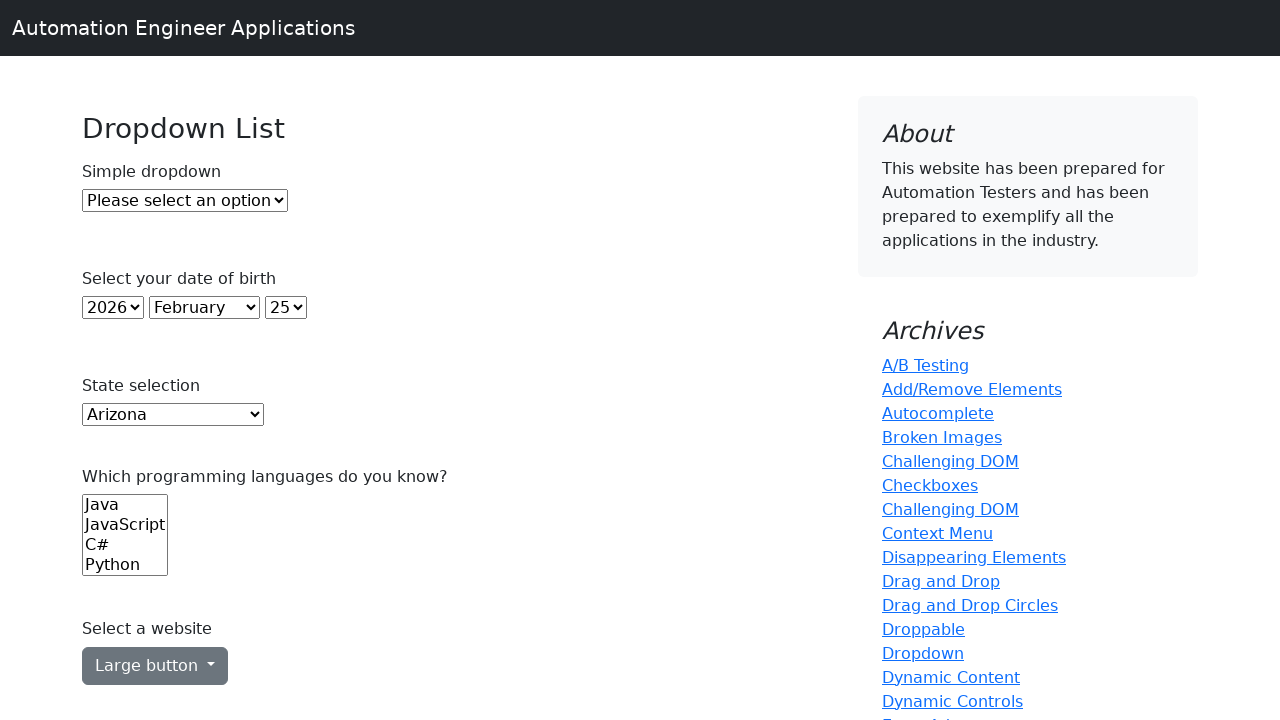

Printed dropdown option: Massachusetts
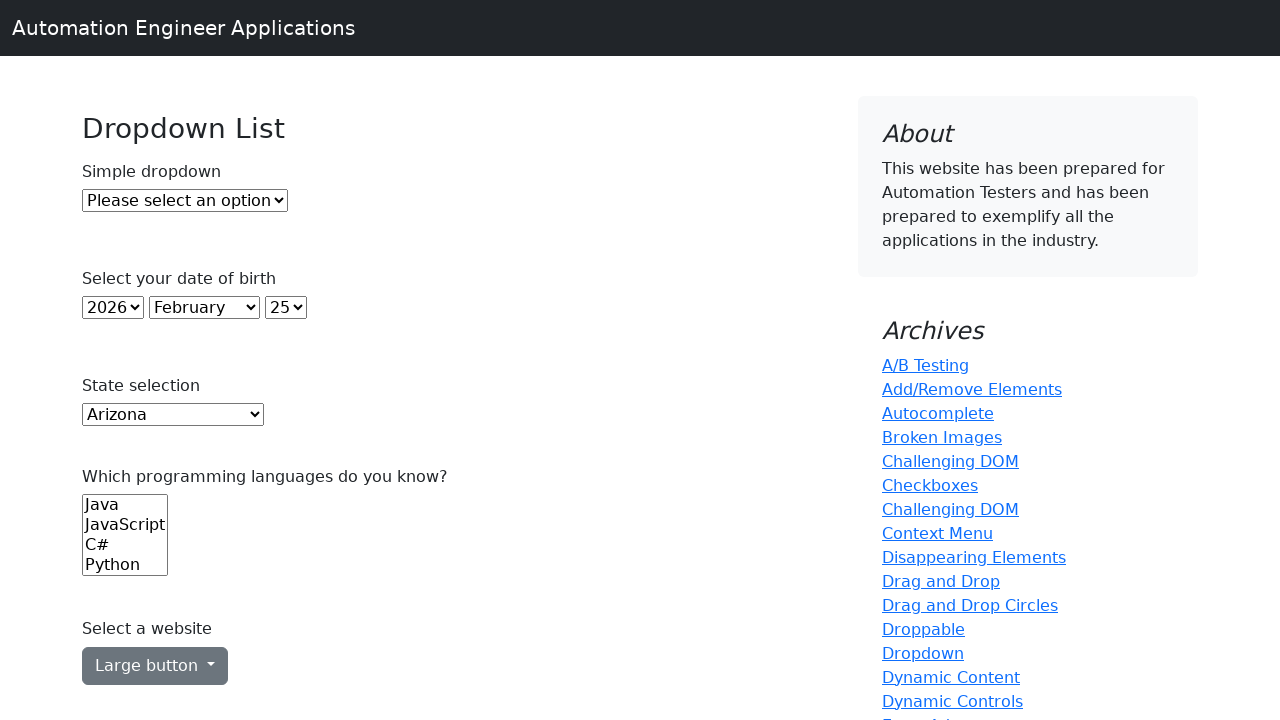

Printed dropdown option: Michigan
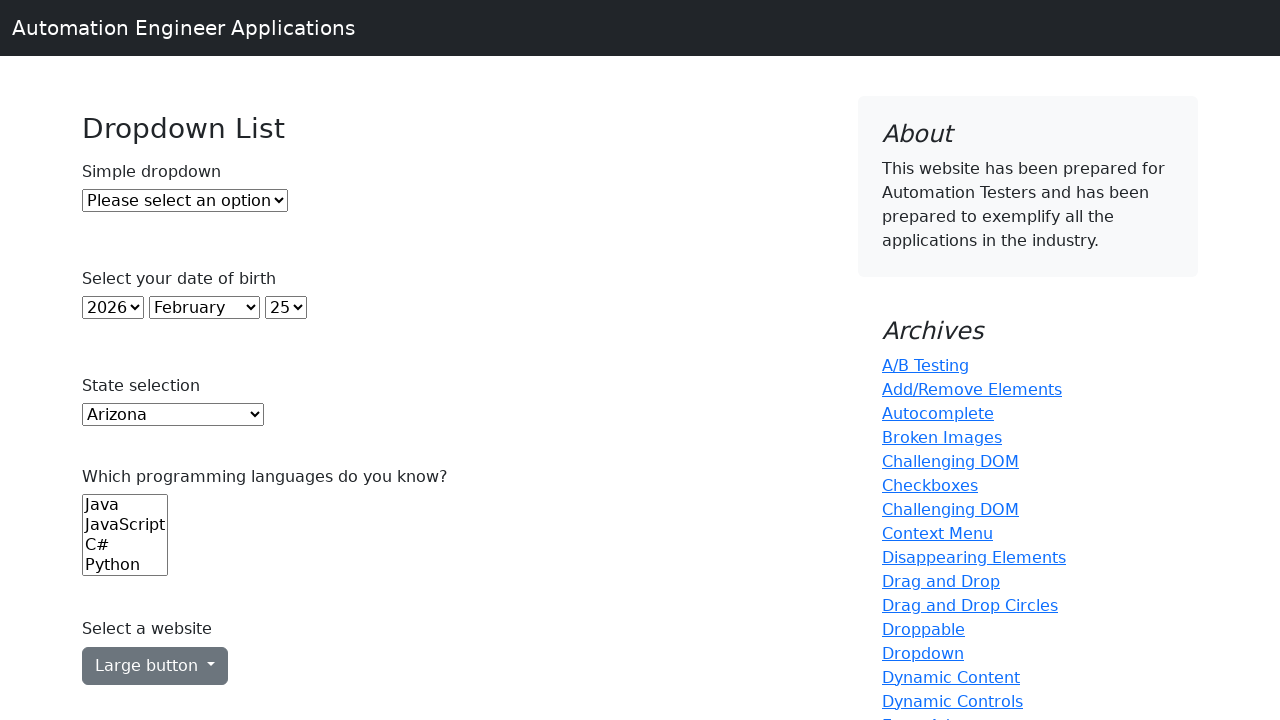

Printed dropdown option: Minnesota
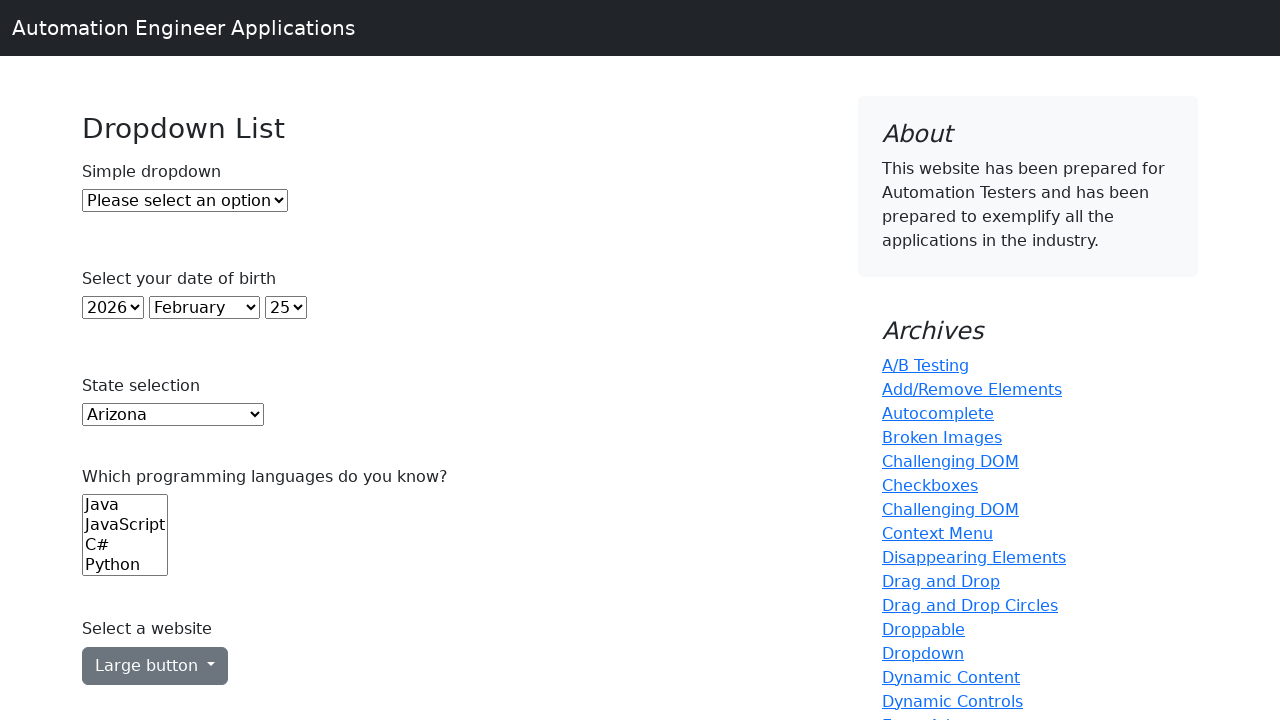

Printed dropdown option: Mississippi
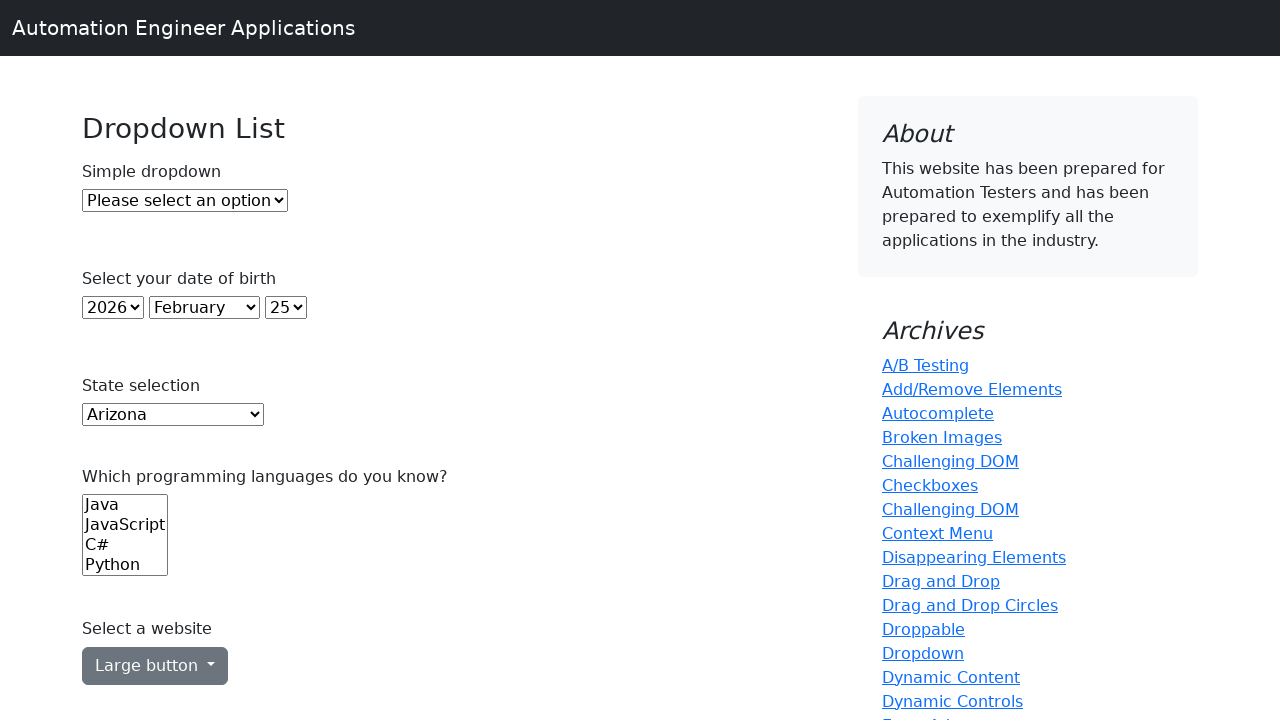

Printed dropdown option: Missouri
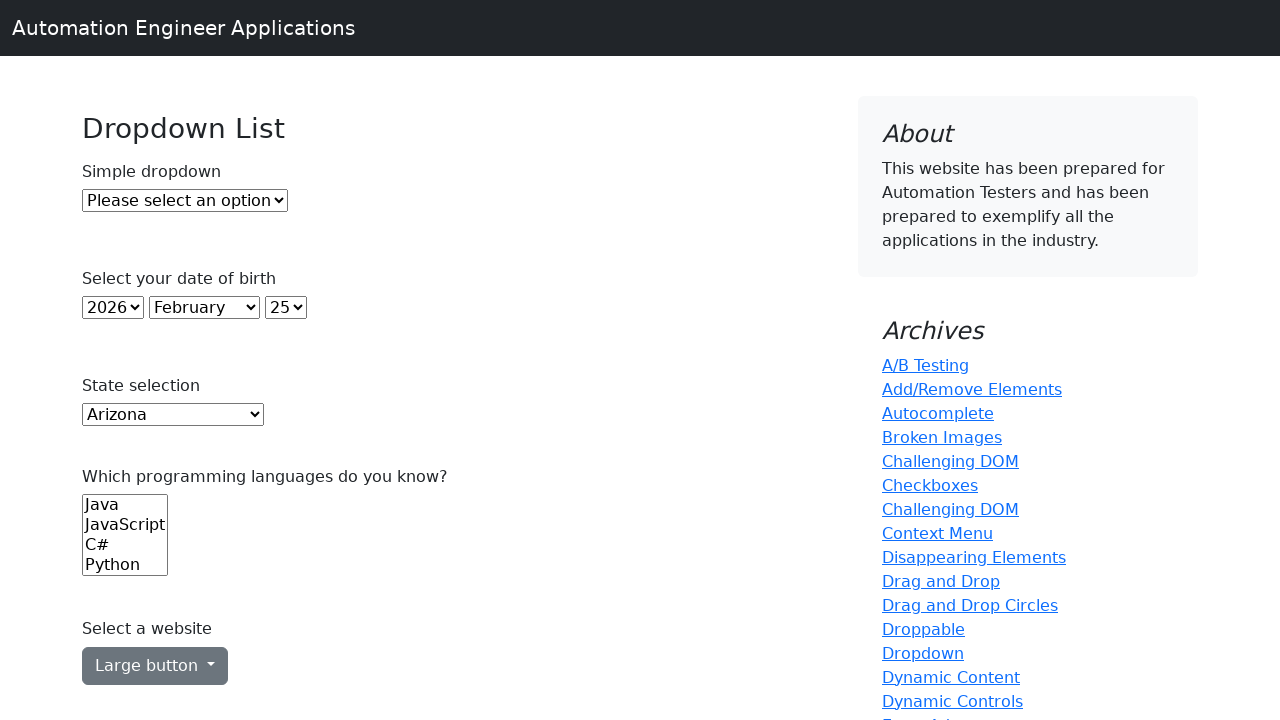

Printed dropdown option: Montana
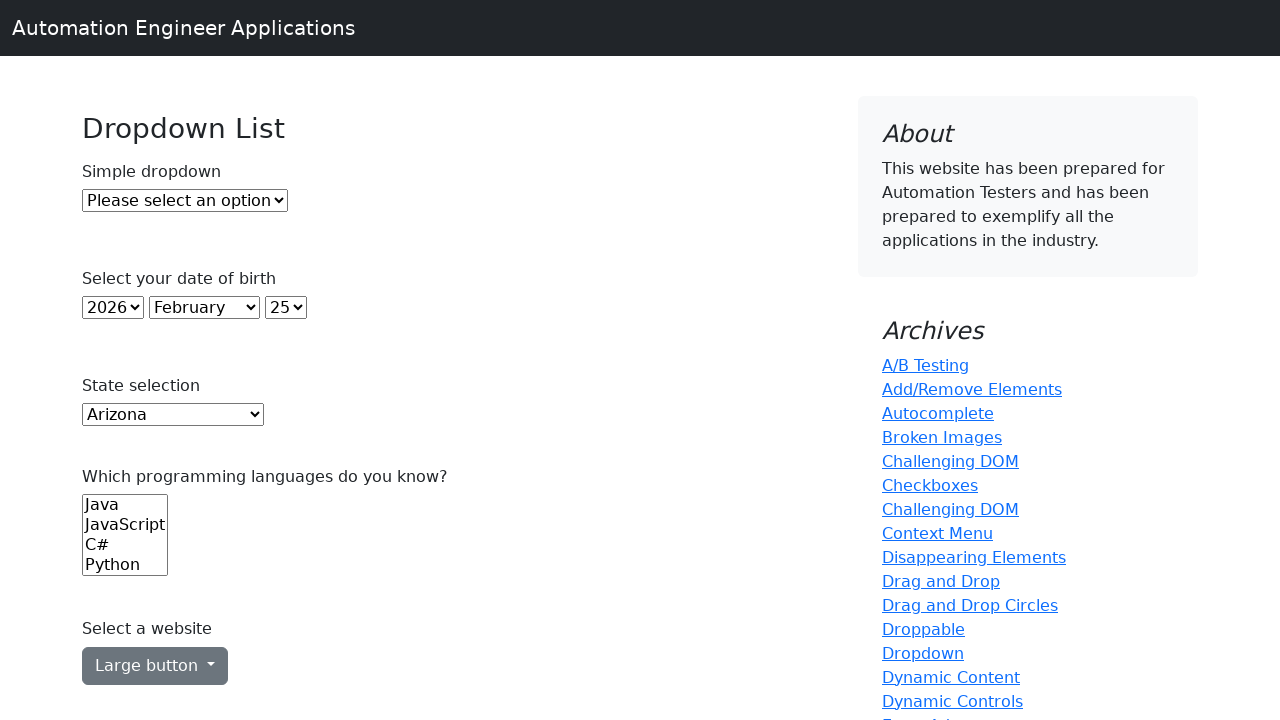

Printed dropdown option: Nebraska
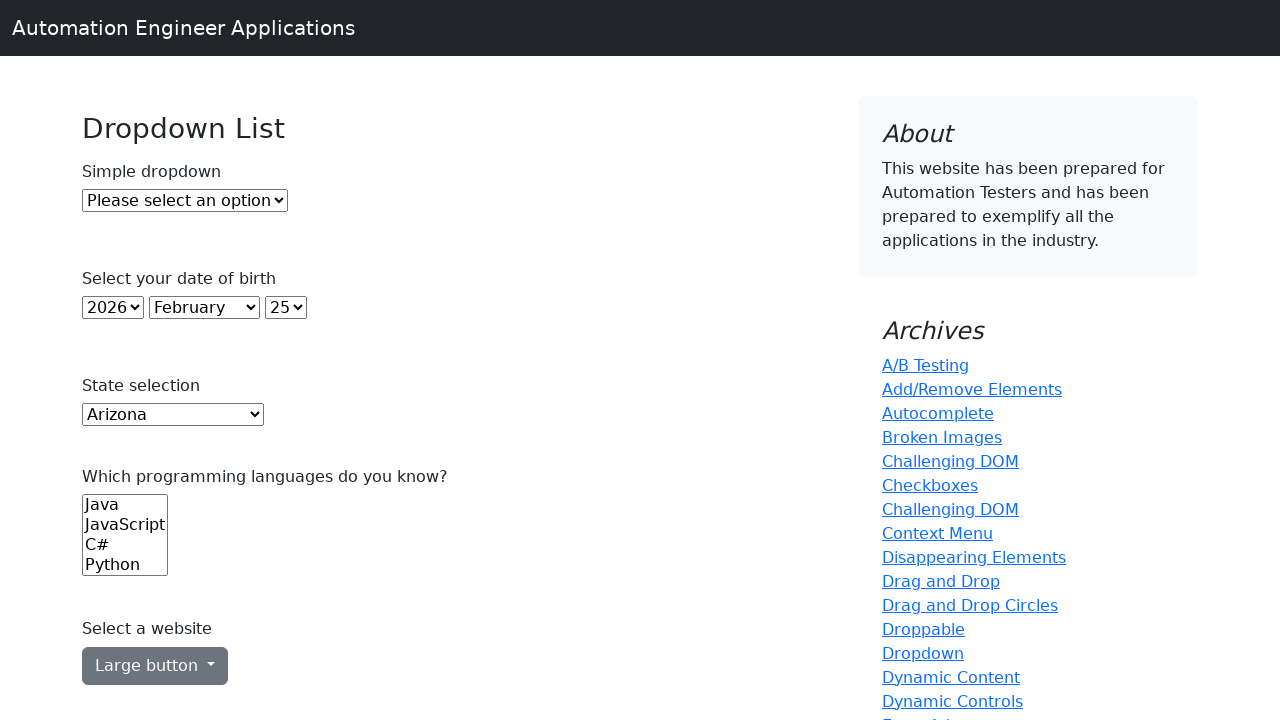

Printed dropdown option: Nevada
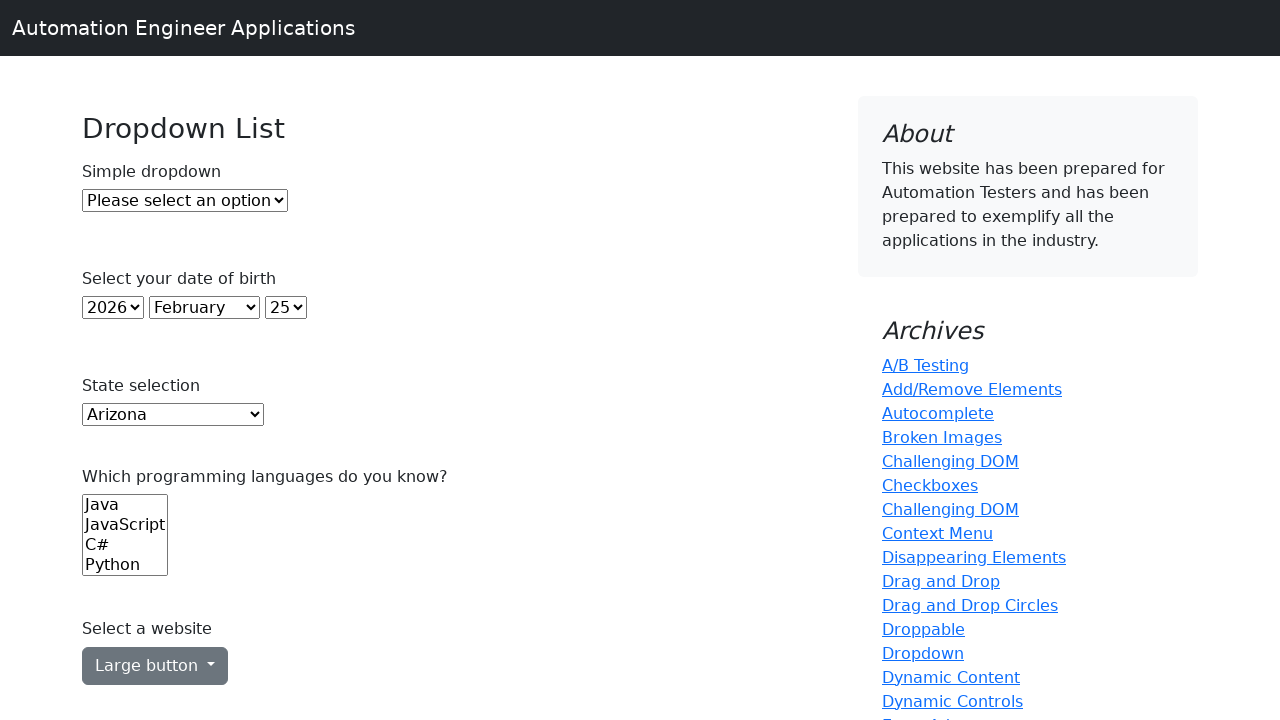

Printed dropdown option: New Hampshire
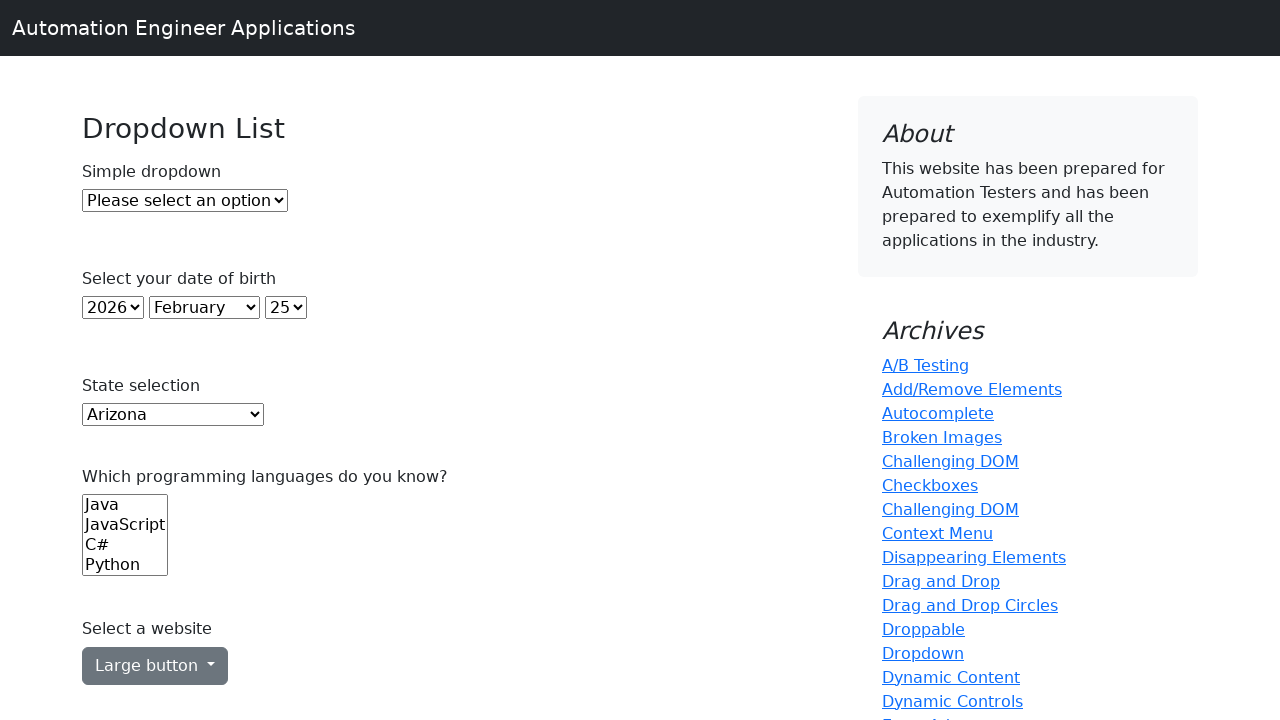

Printed dropdown option: New Jersey
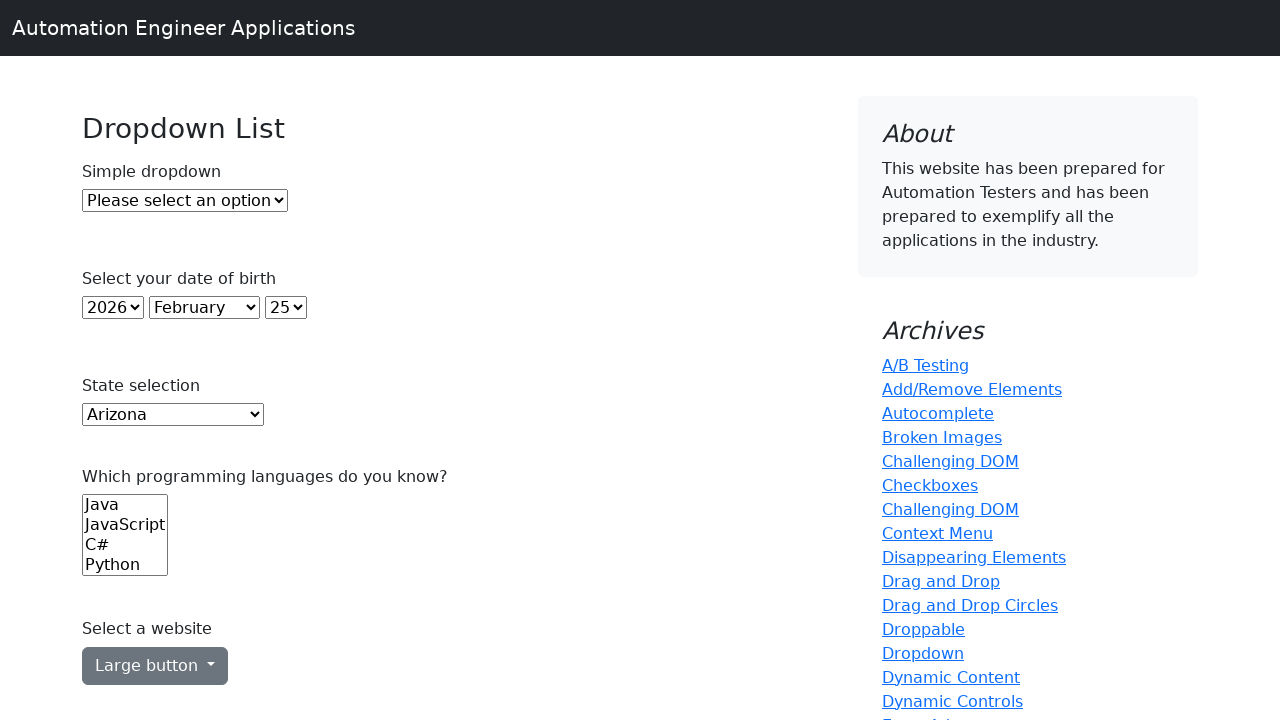

Printed dropdown option: New Mexico
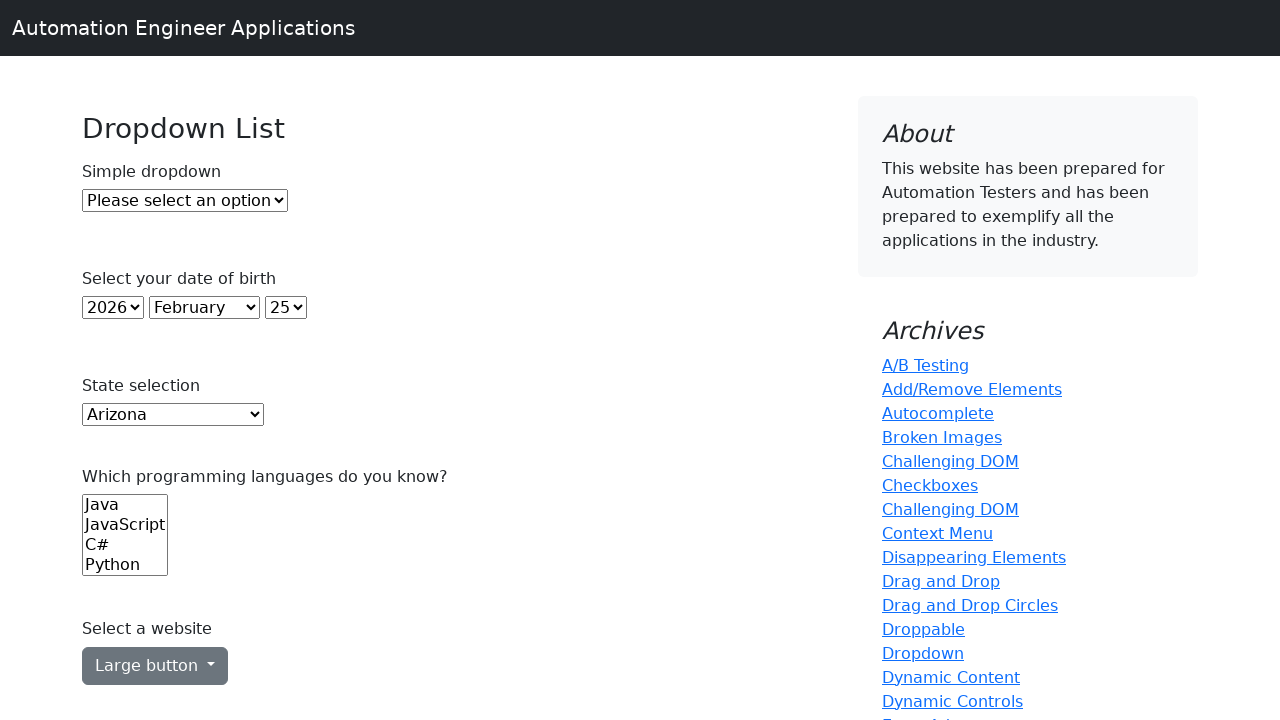

Printed dropdown option: New York
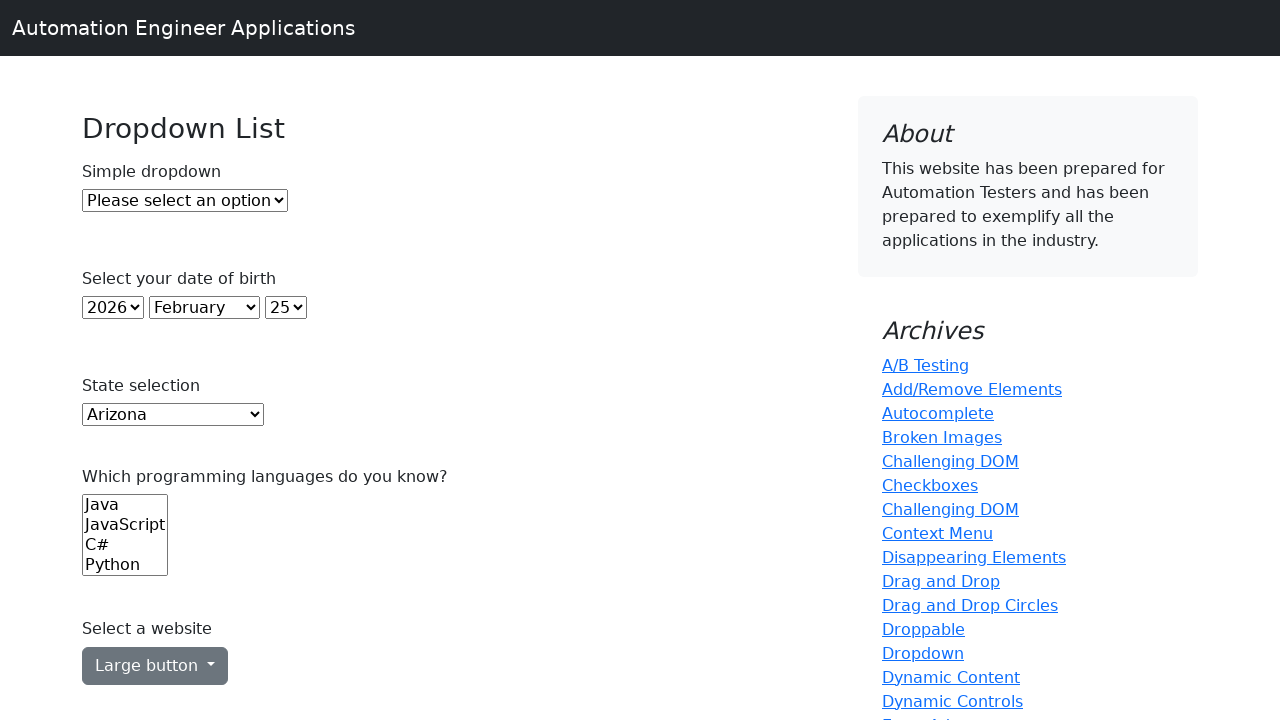

Printed dropdown option: North Carolina
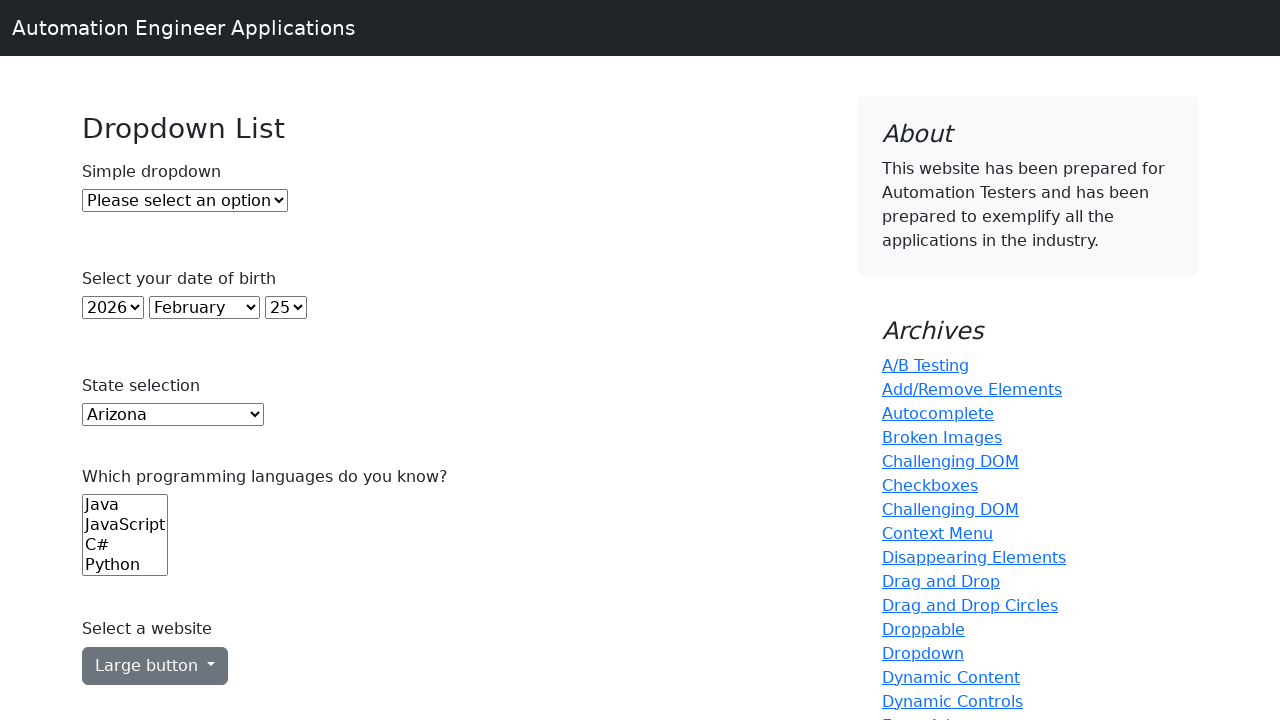

Printed dropdown option: North Dakota
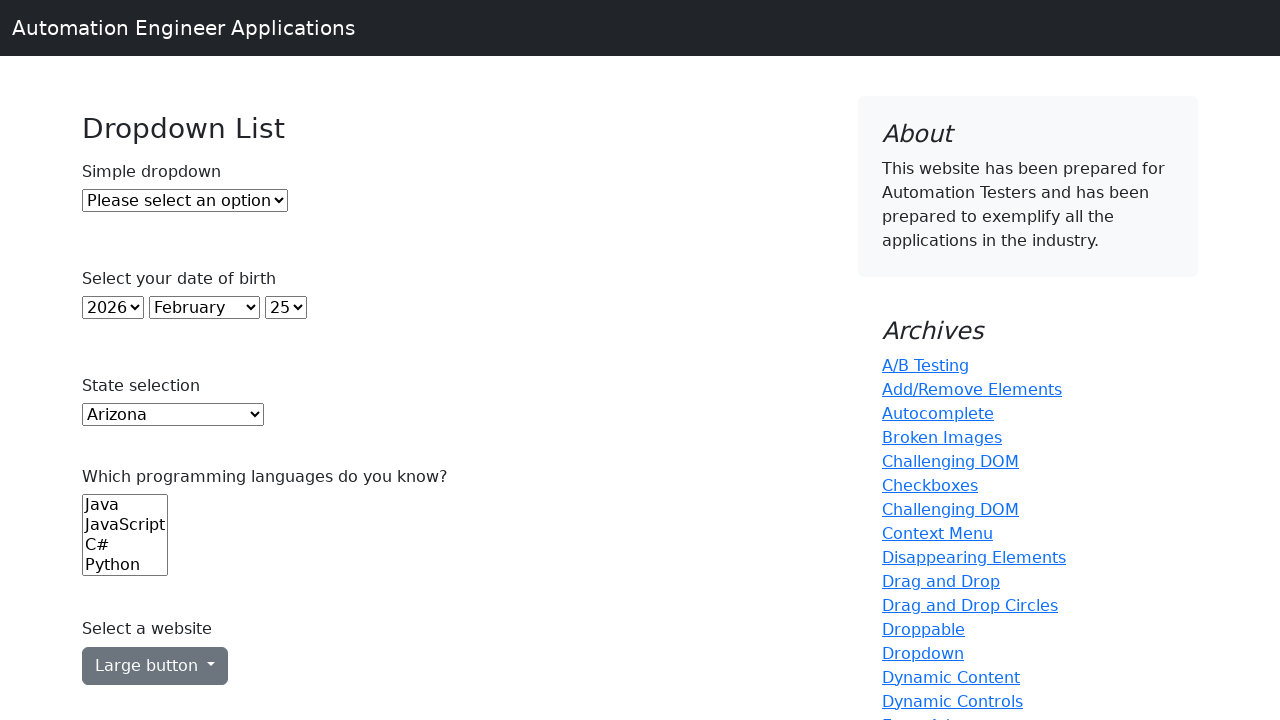

Printed dropdown option: Ohio
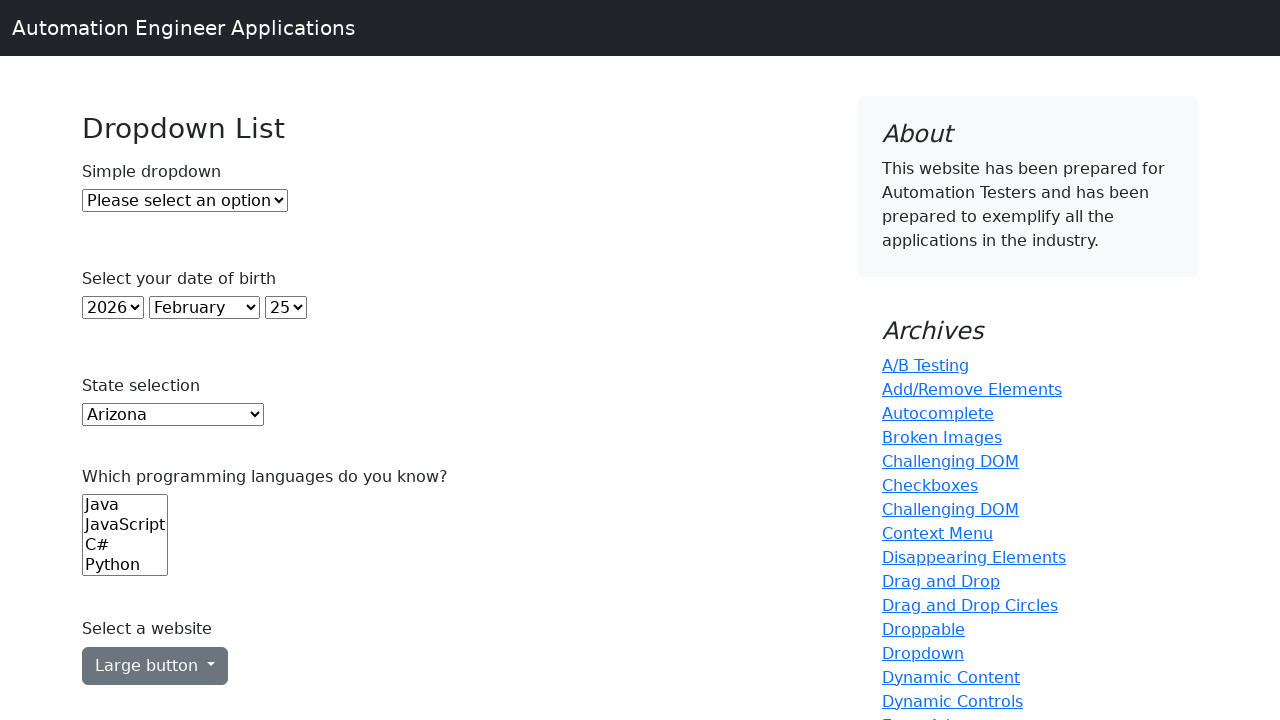

Printed dropdown option: Oklahoma
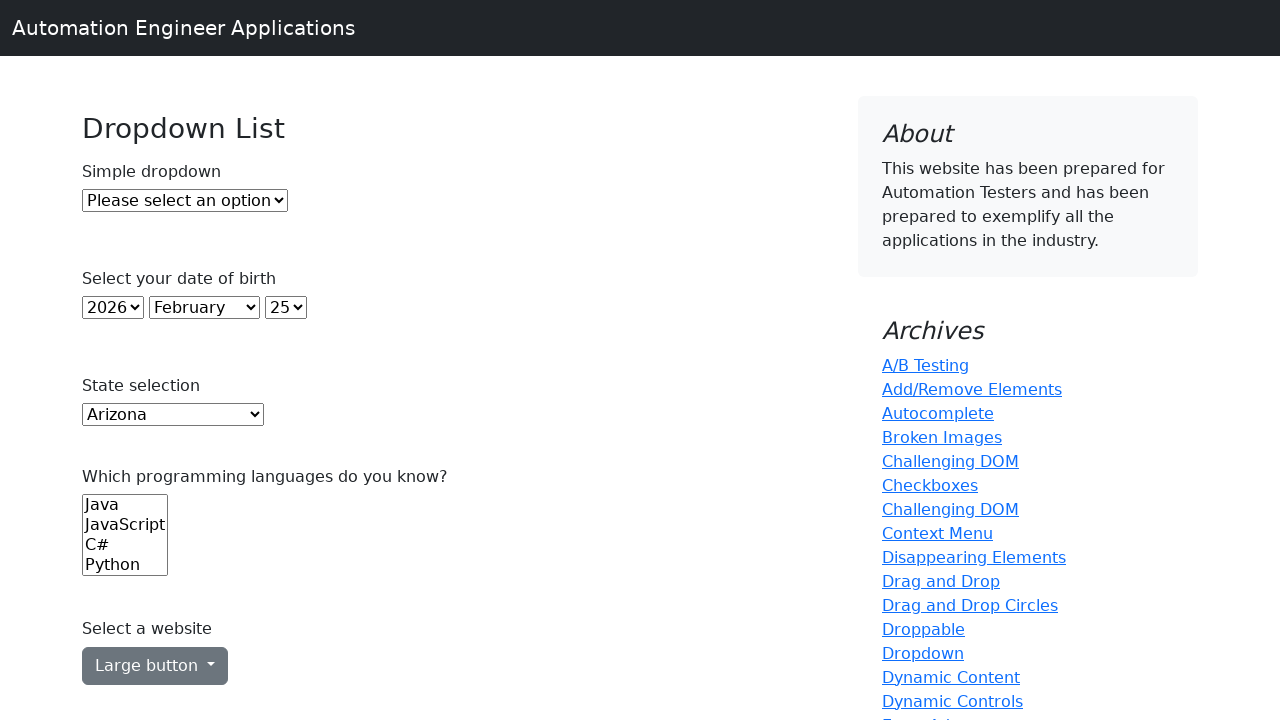

Printed dropdown option: Oregon
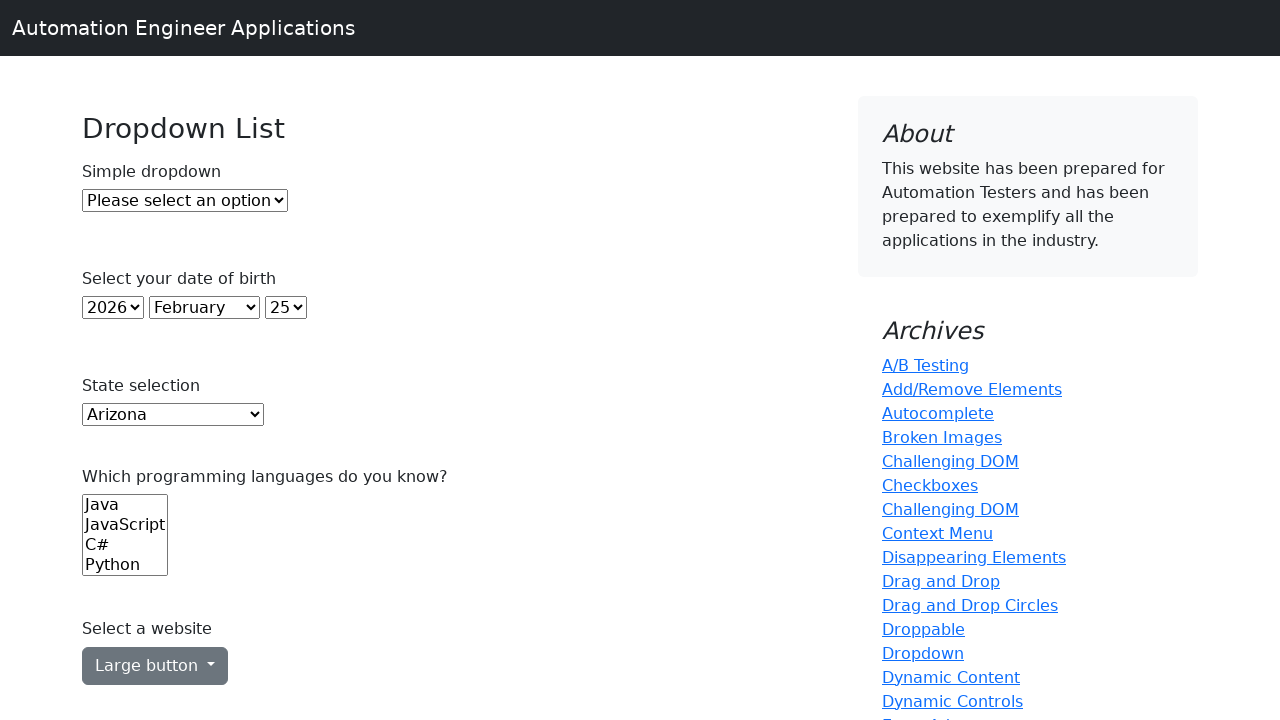

Printed dropdown option: Pennsylvania
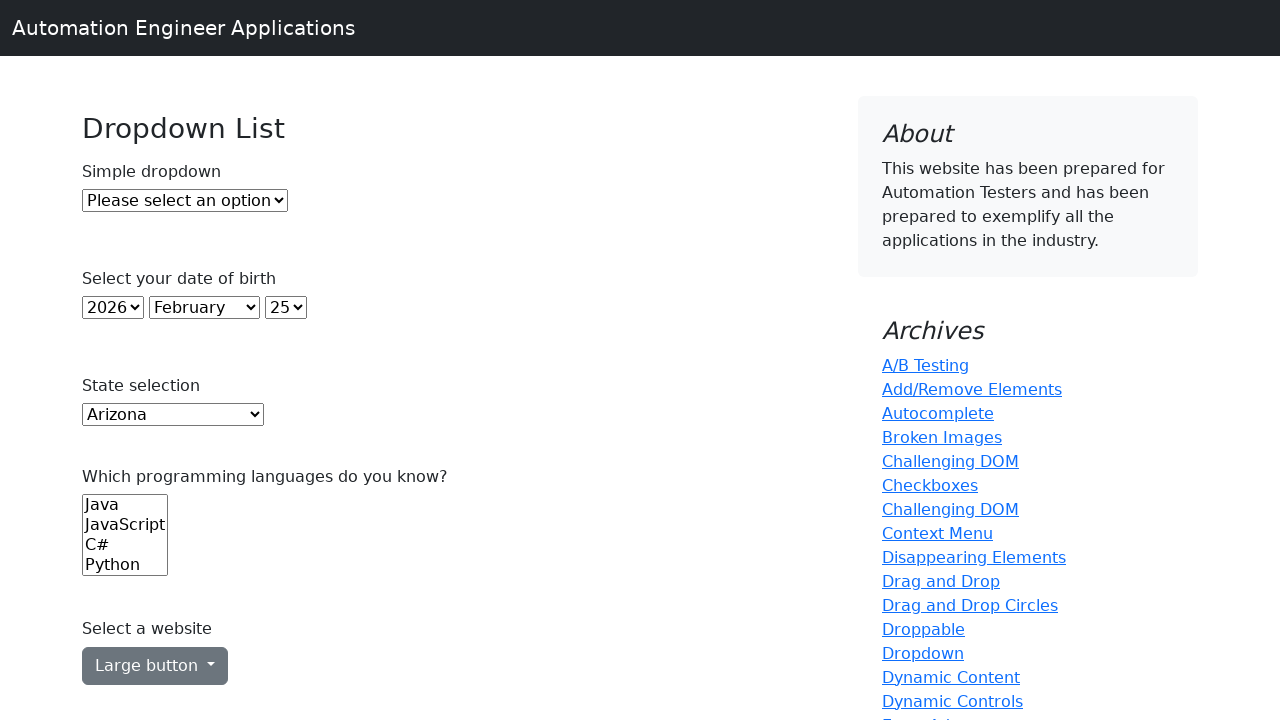

Printed dropdown option: Rhode Island
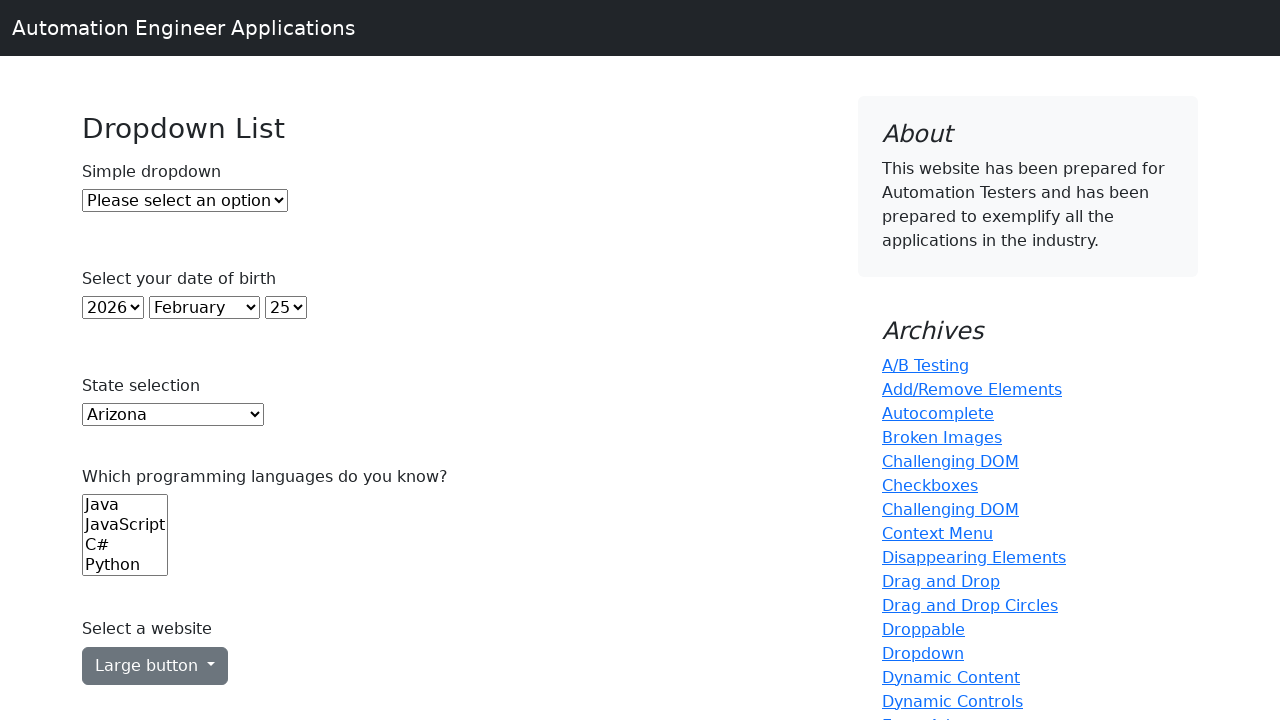

Printed dropdown option: South Carolina
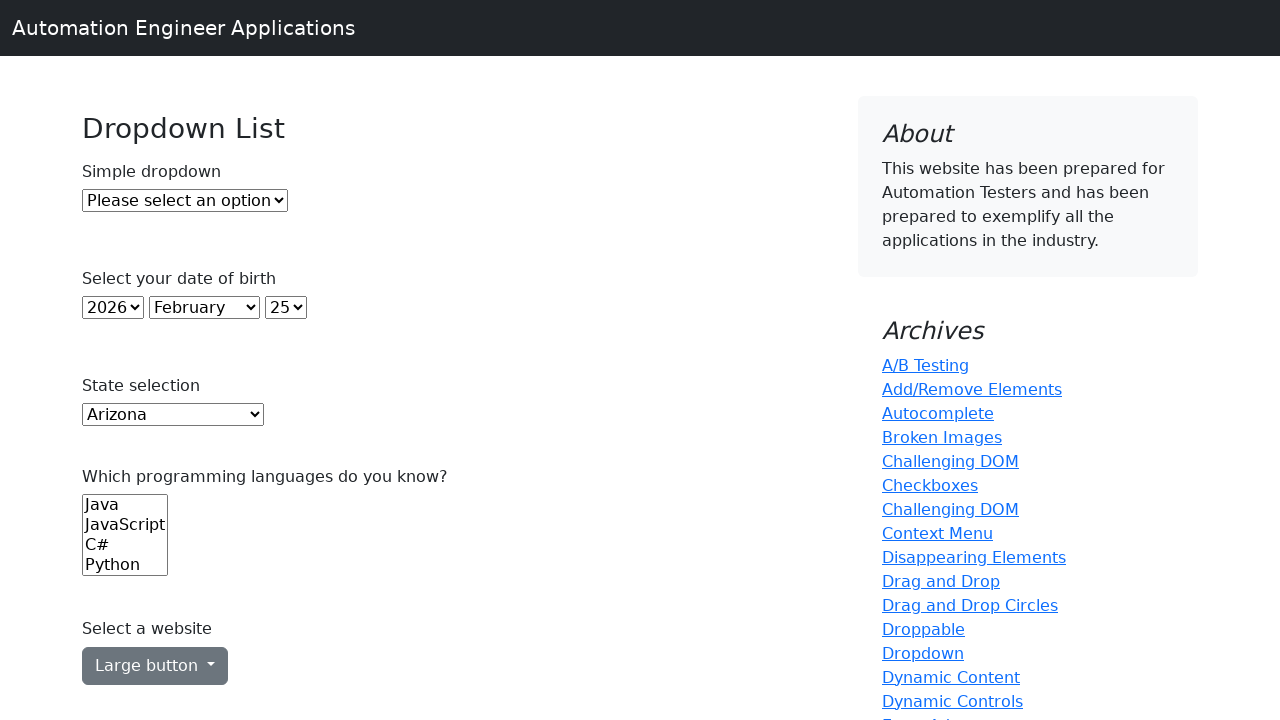

Printed dropdown option: South Dakota
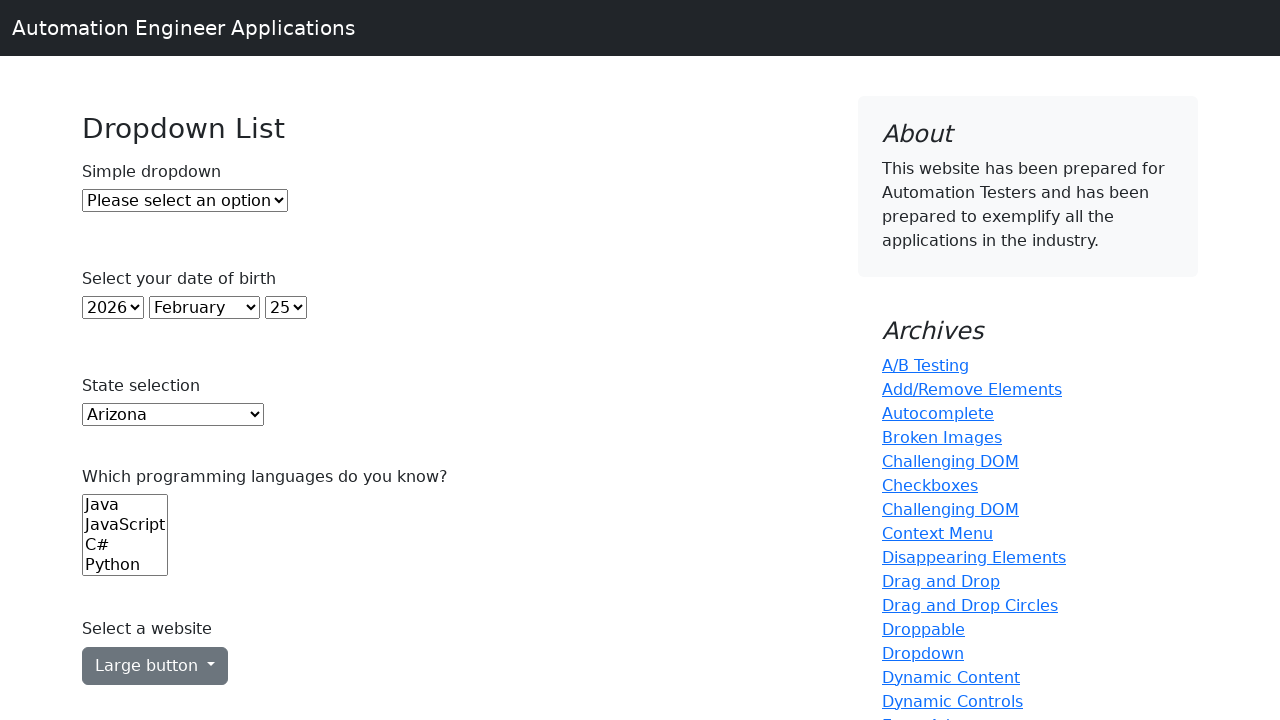

Printed dropdown option: Tennessee
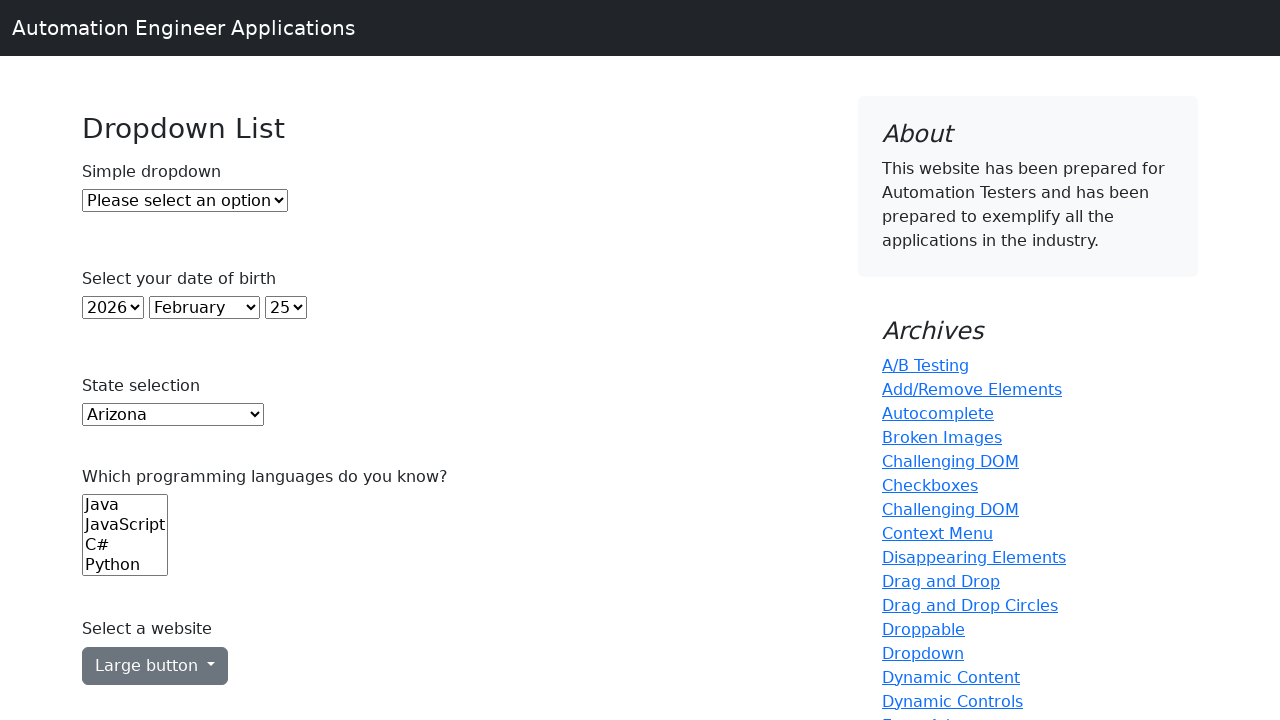

Printed dropdown option: Texas
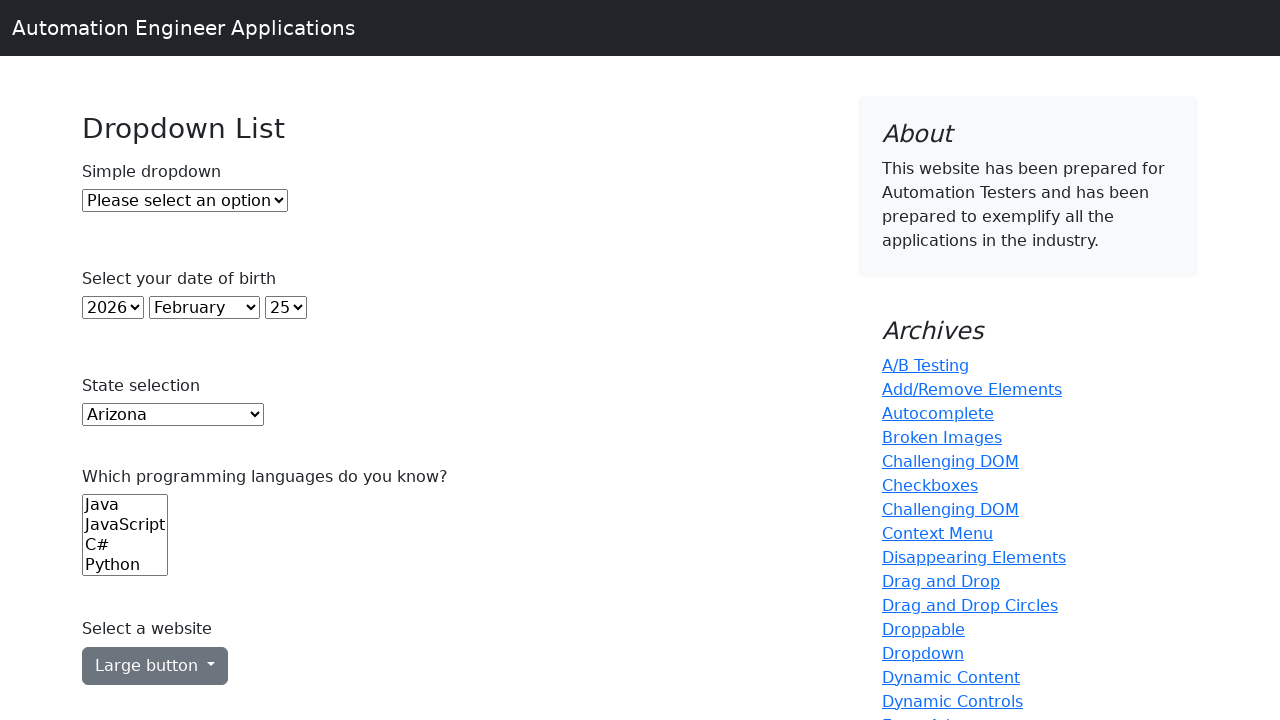

Printed dropdown option: Utah
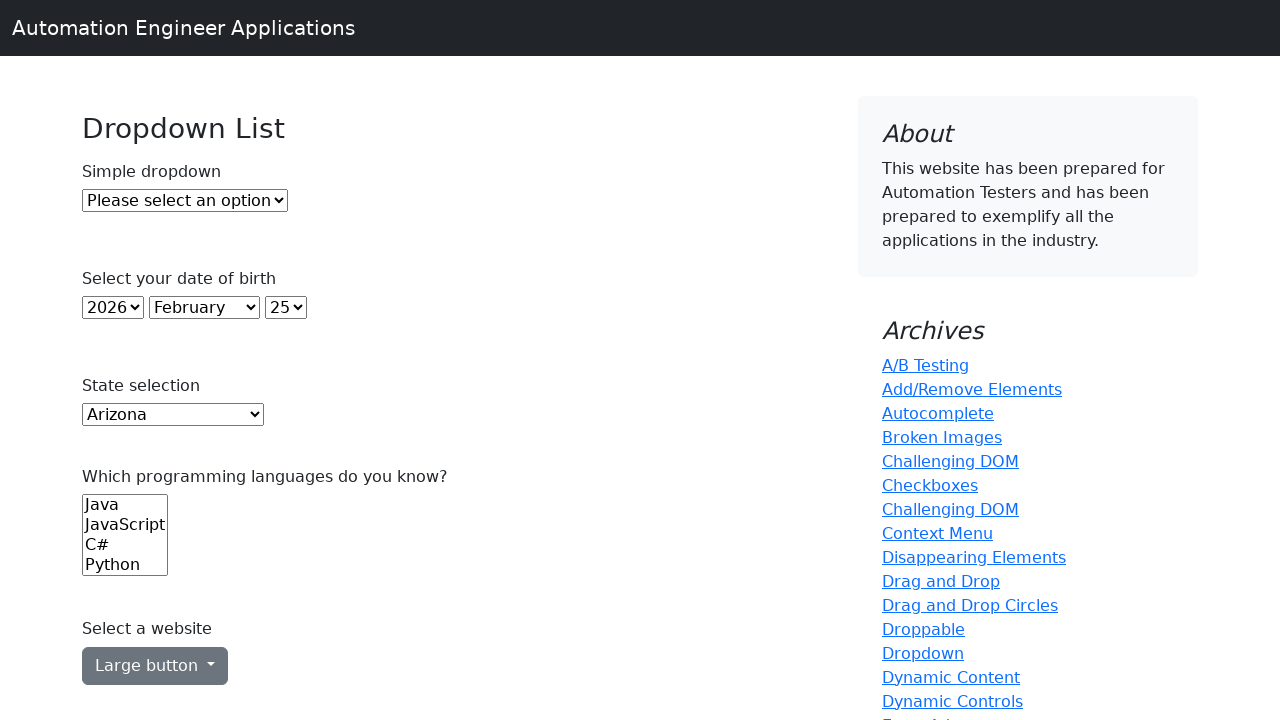

Printed dropdown option: Vermont
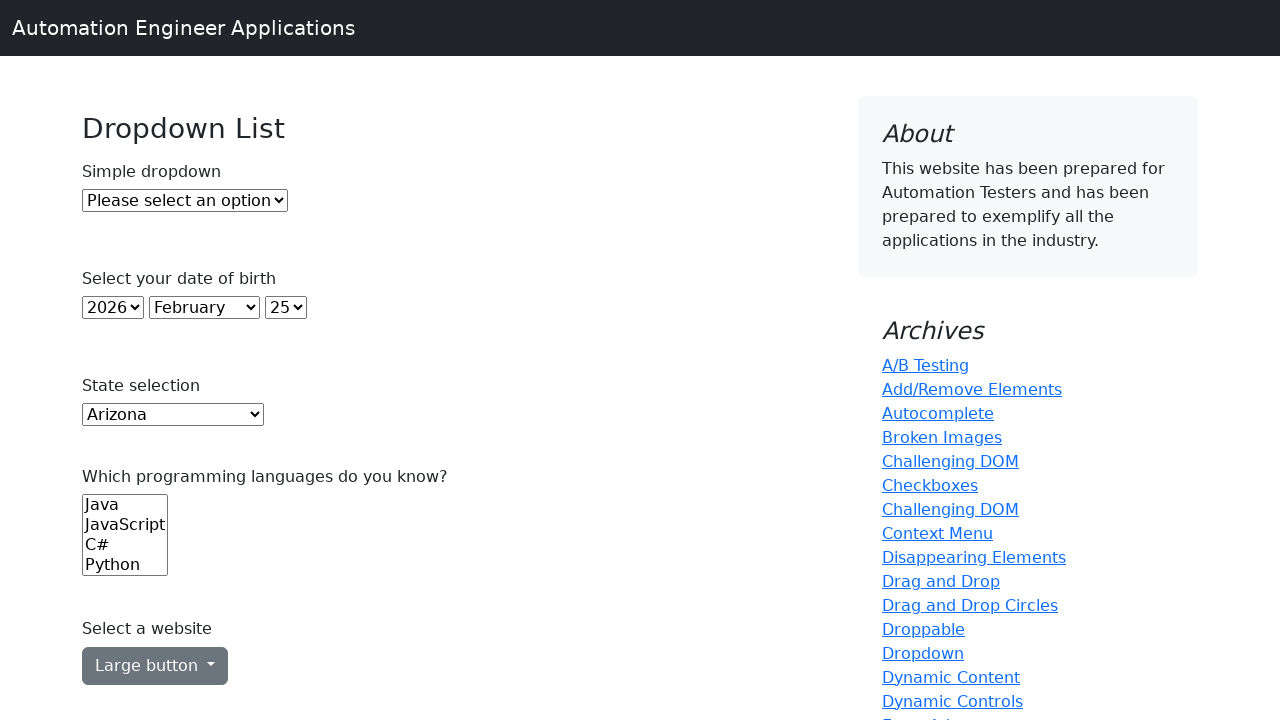

Printed dropdown option: Virginia
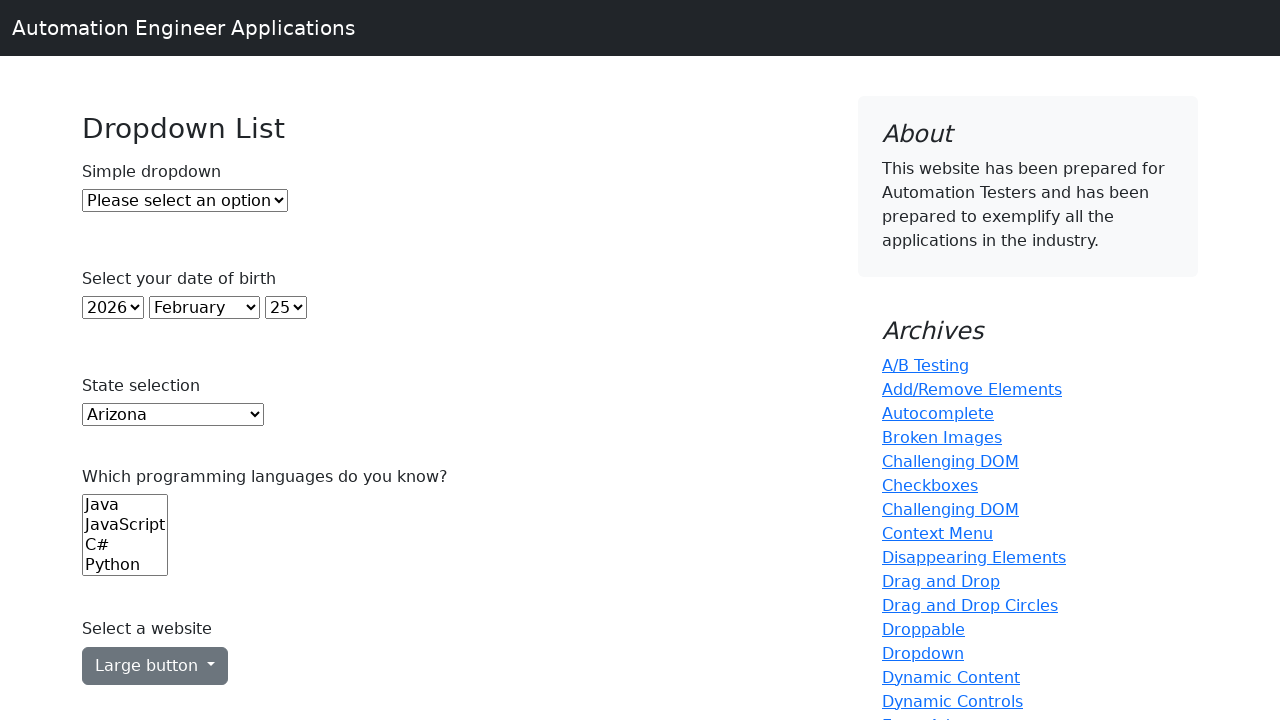

Printed dropdown option: Washington
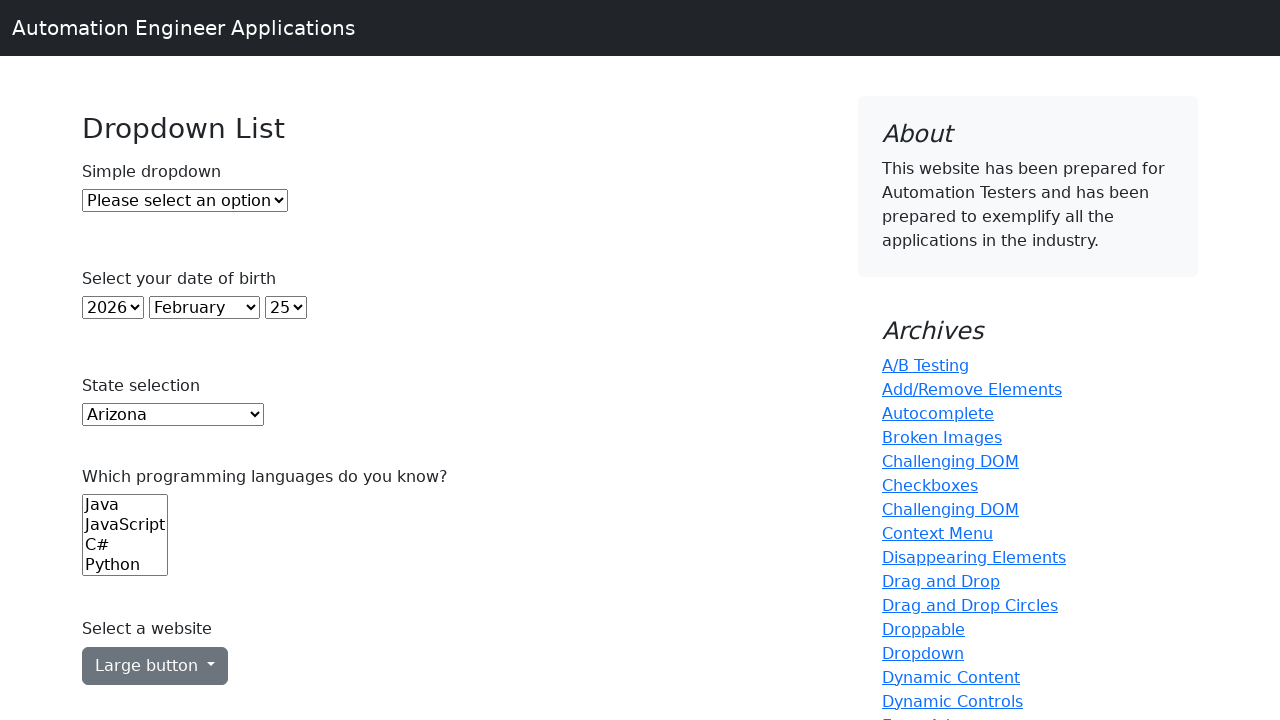

Printed dropdown option: West Virginia
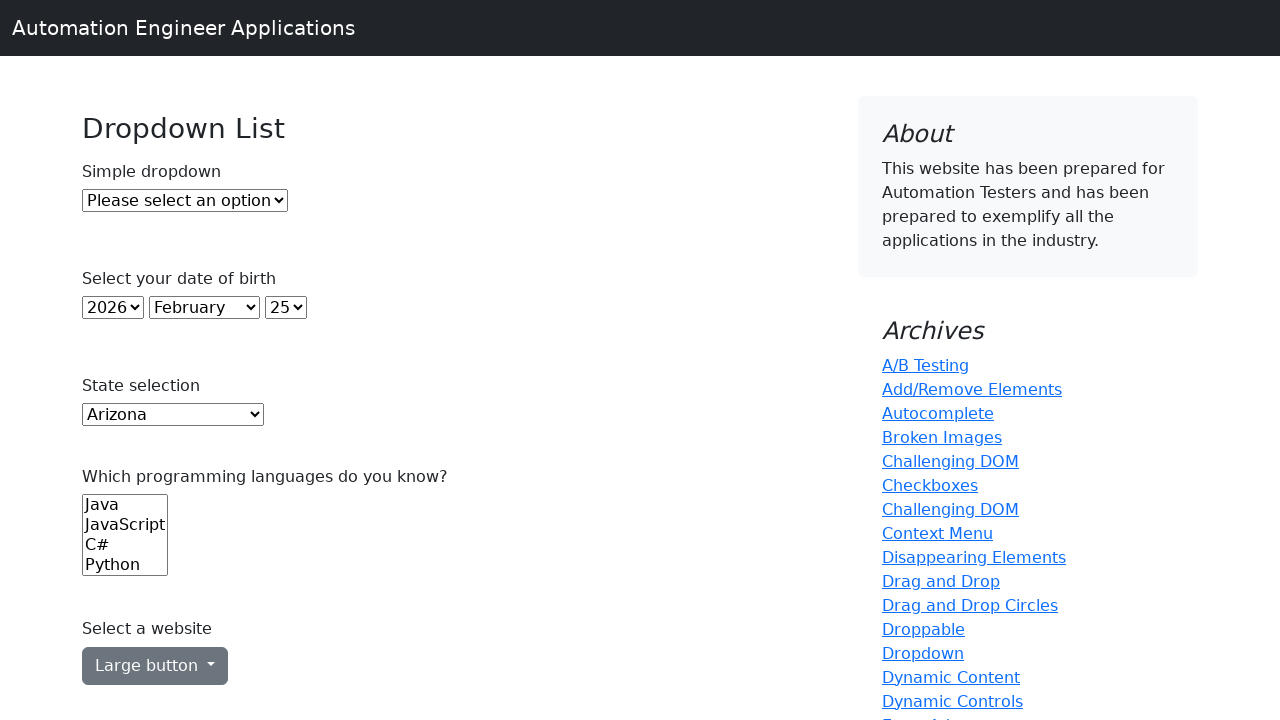

Printed dropdown option: Wisconsin
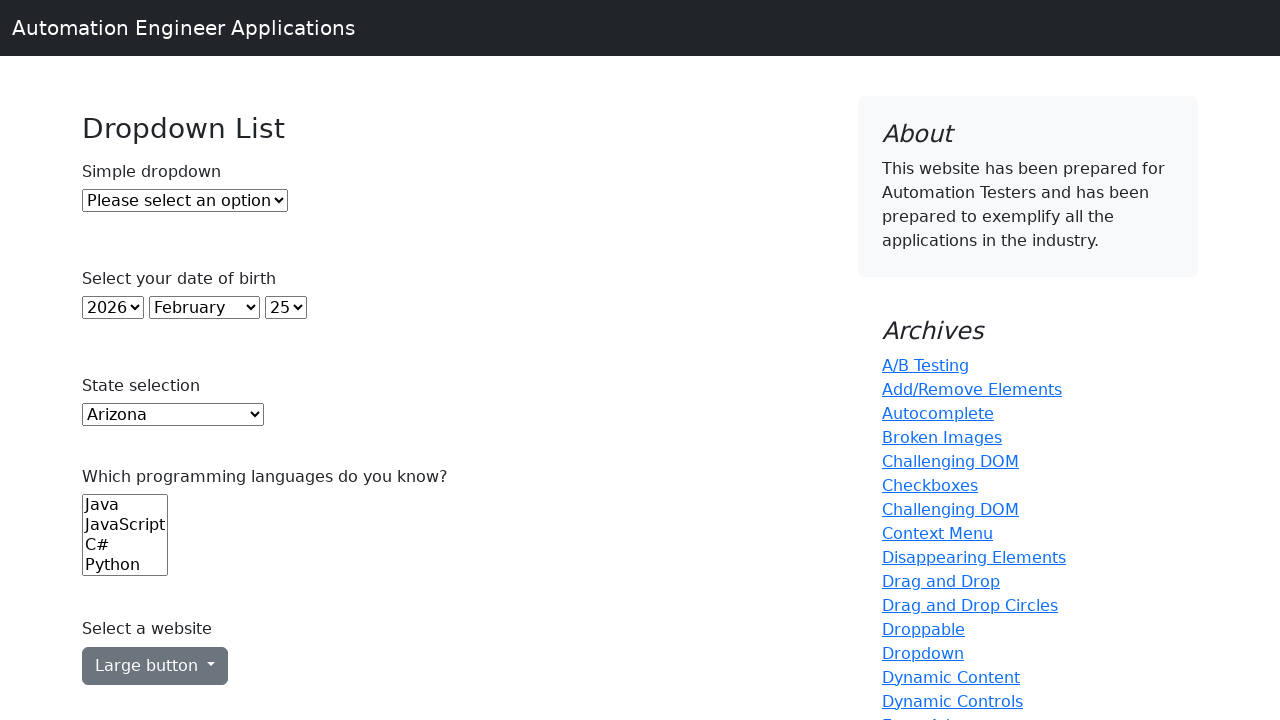

Printed dropdown option: Wyoming
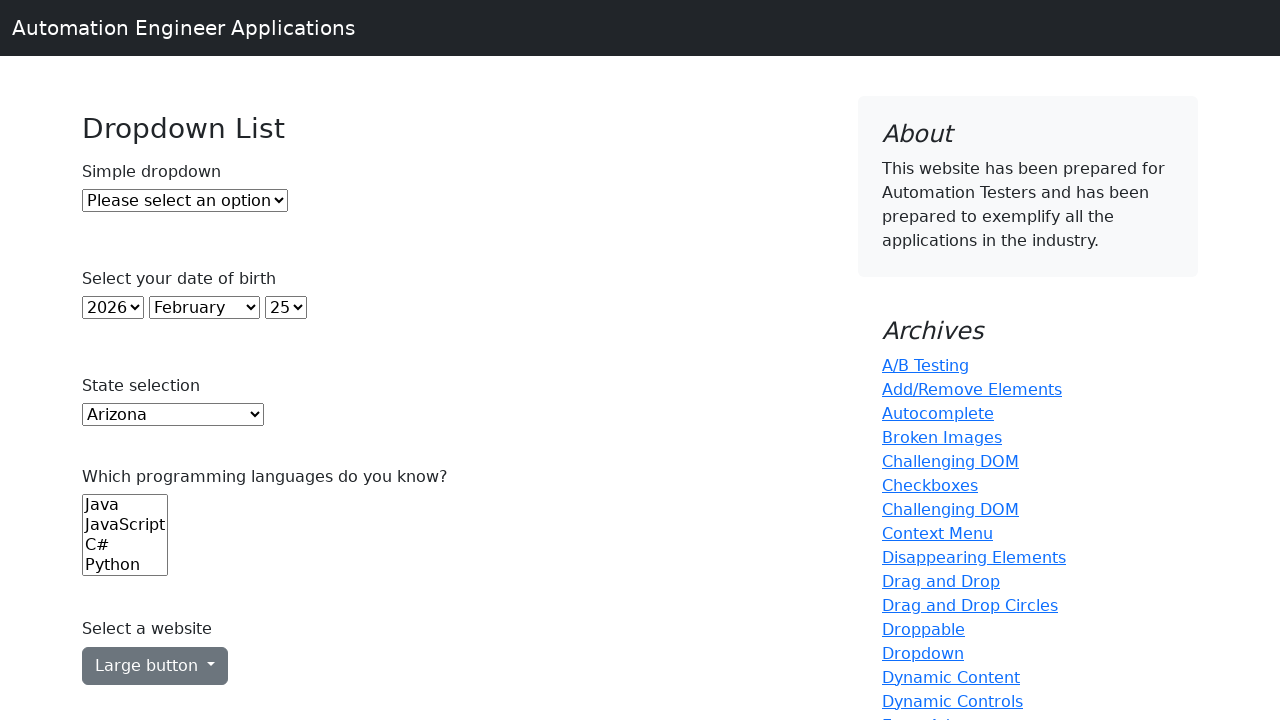

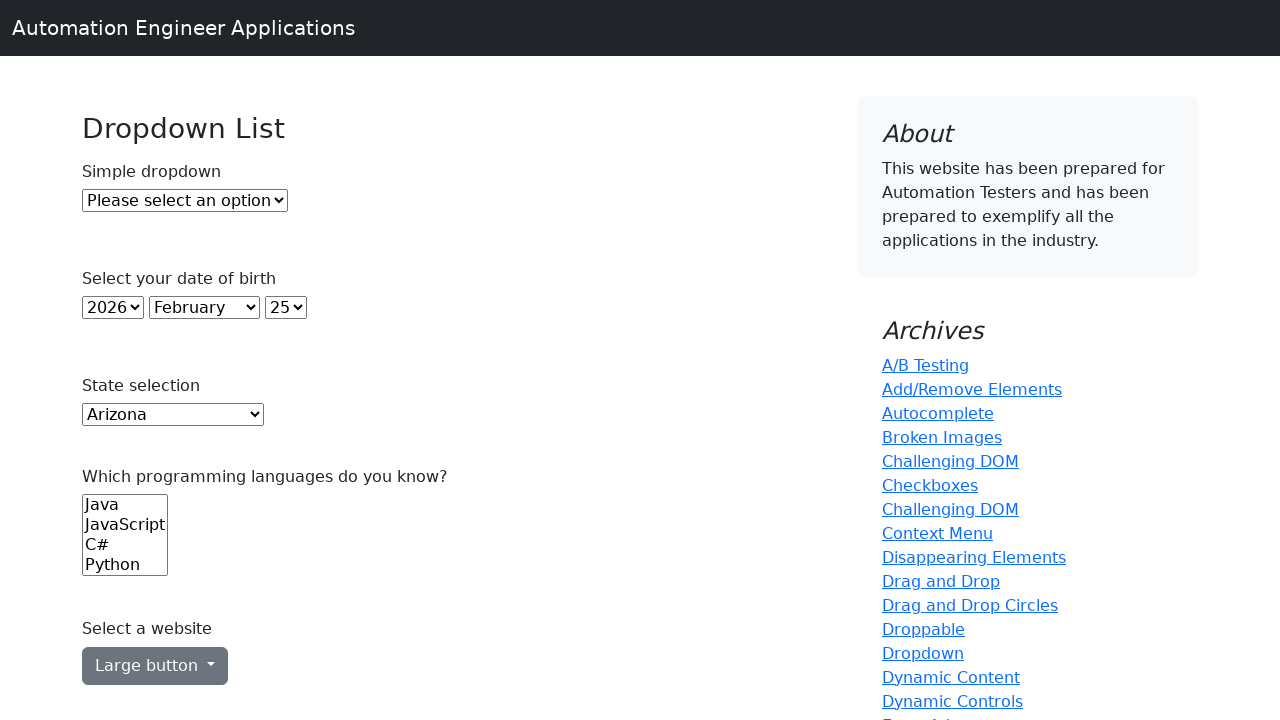